Tests various dropdown selection functionalities including single select, multi-select, and custom dropdown components on a practice form page

Starting URL: https://www.leafground.com/select.xhtml

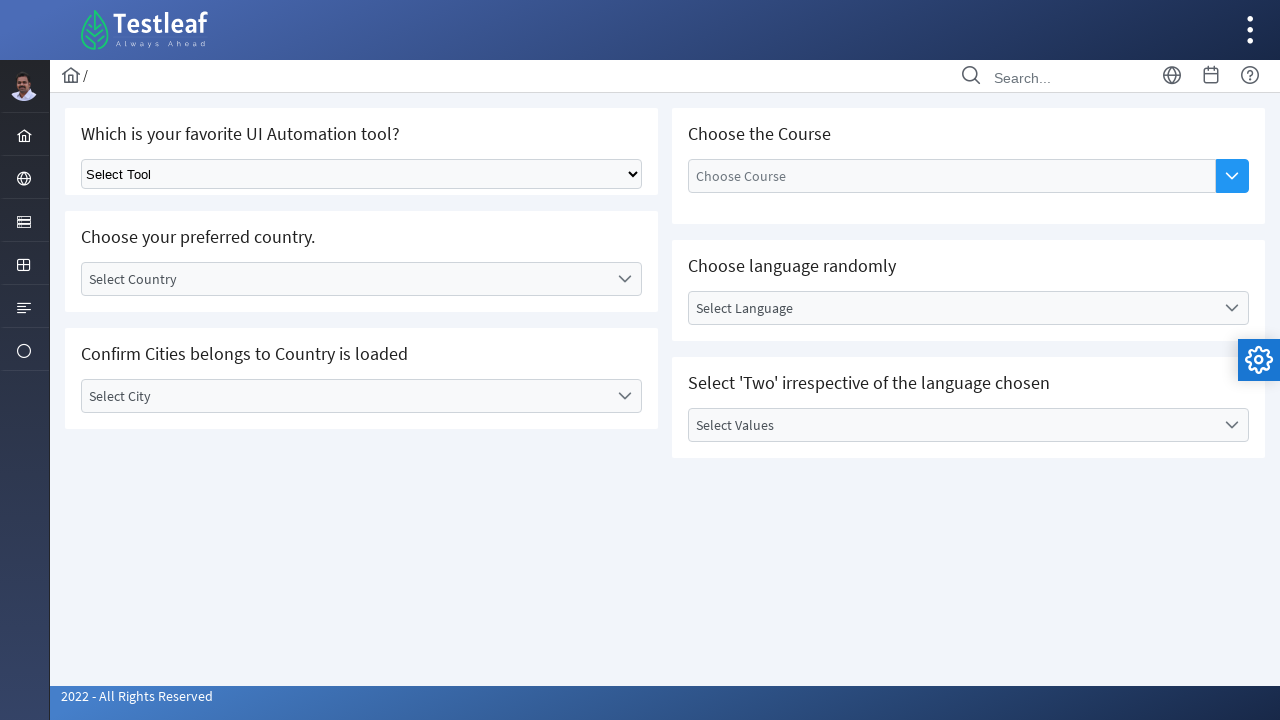

Selected automation tool by index 1 from dropdown on select.ui-selectonemenu
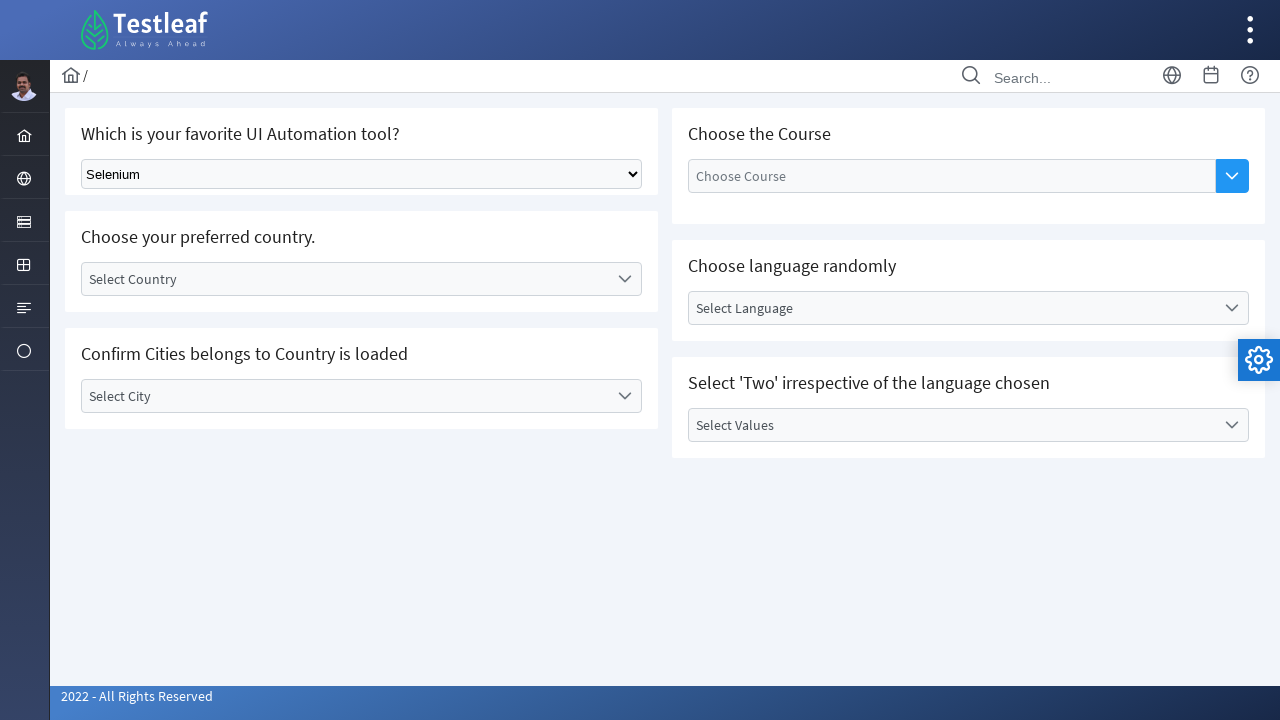

Waited 2 seconds for selection to process
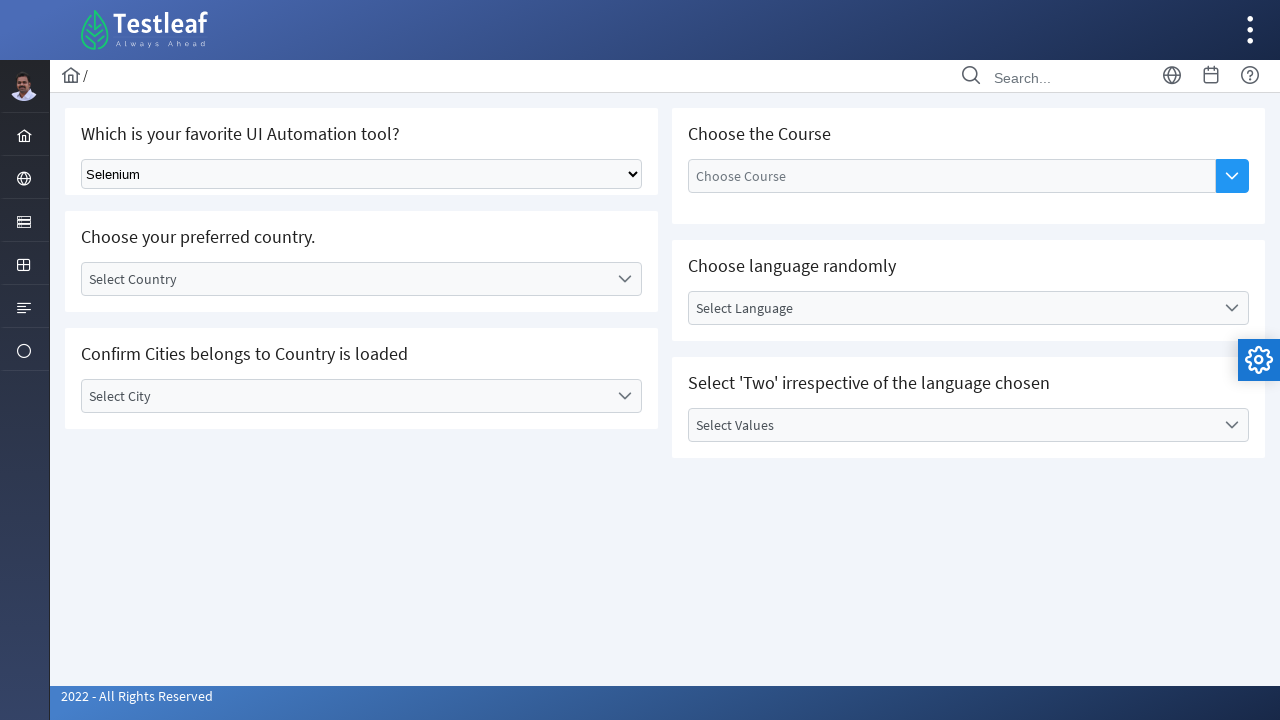

Selected 'Puppeteer' from automation tool dropdown by label on select.ui-selectonemenu
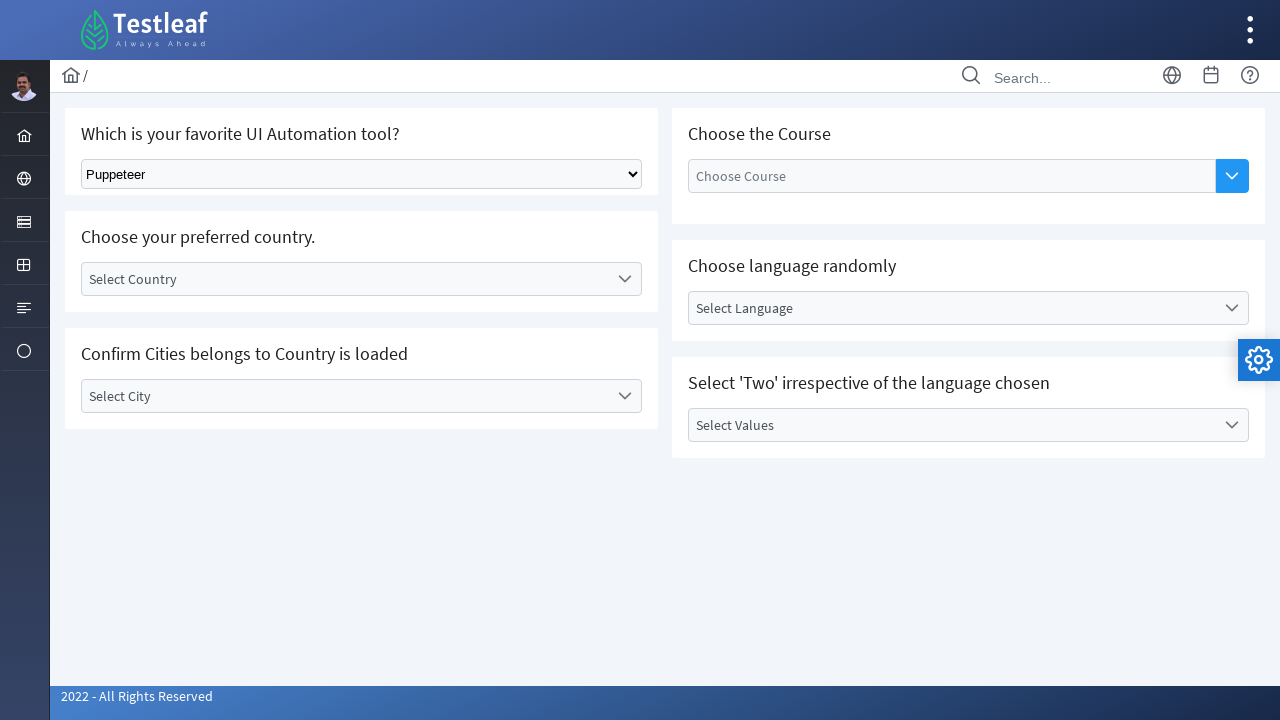

Waited 2 seconds for Puppeteer selection to process
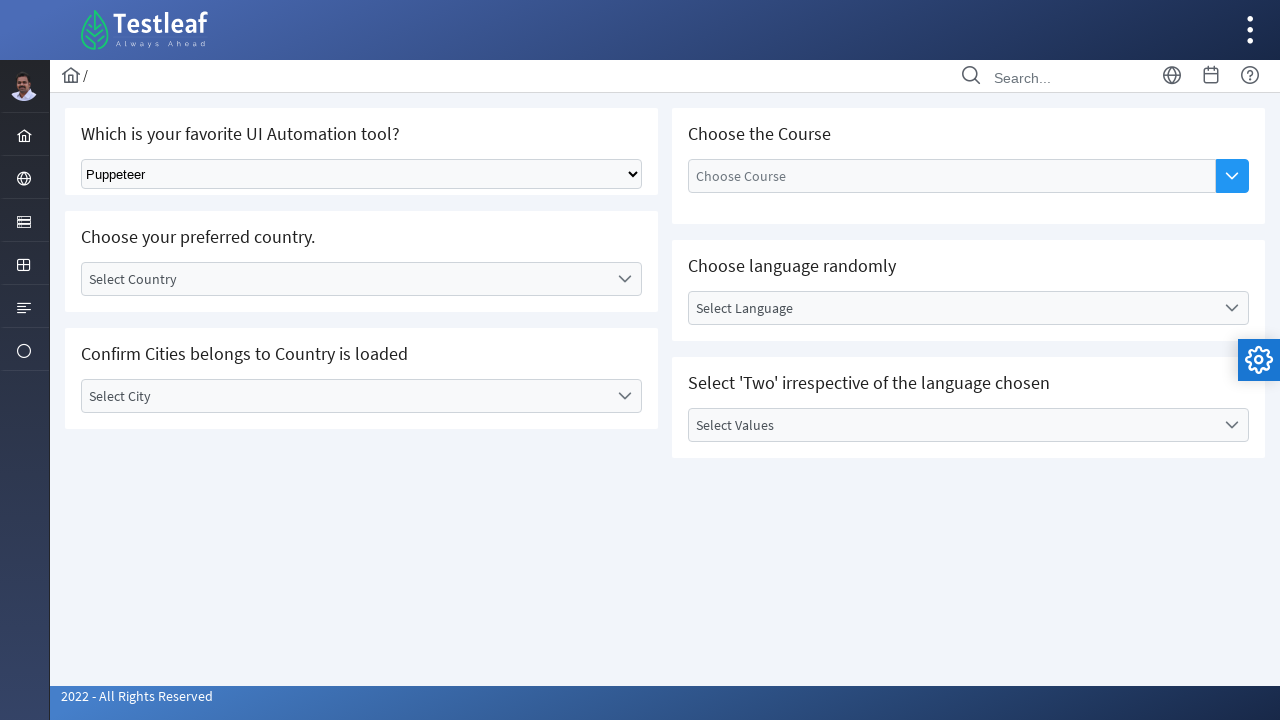

Opened country custom dropdown at (362, 279) on #j_idt87\:country
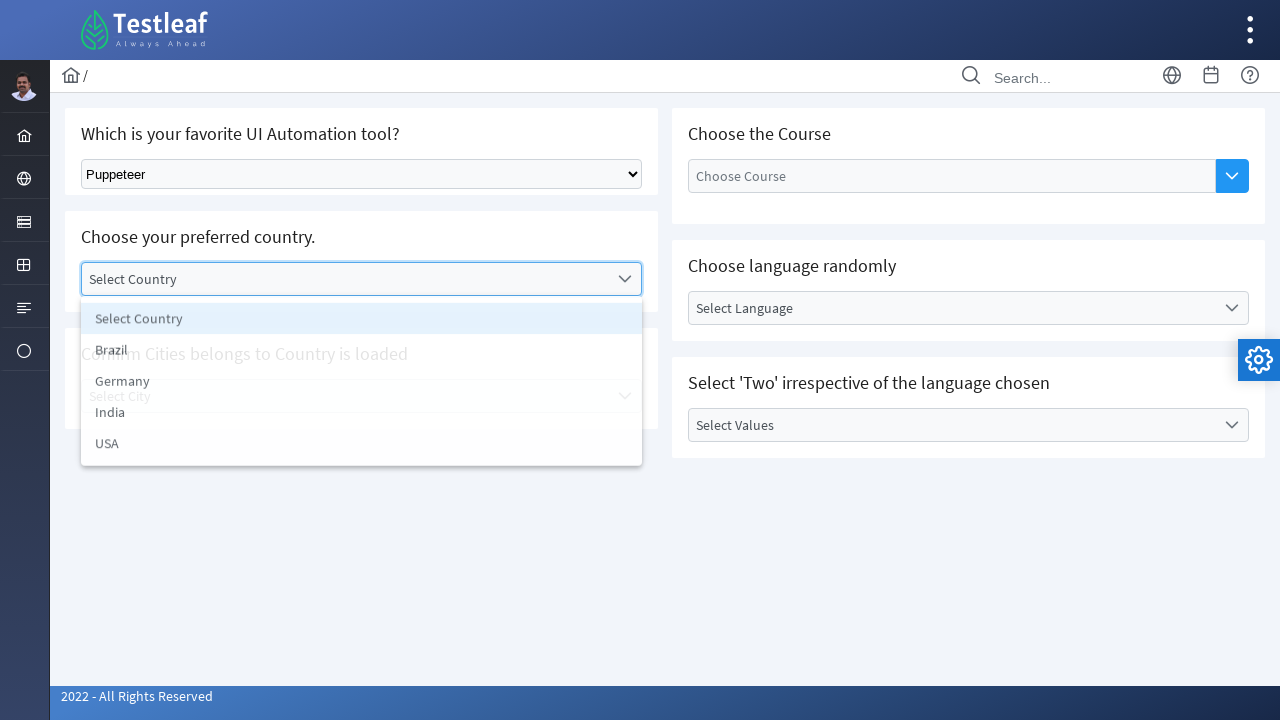

Waited 2 seconds for dropdown to open
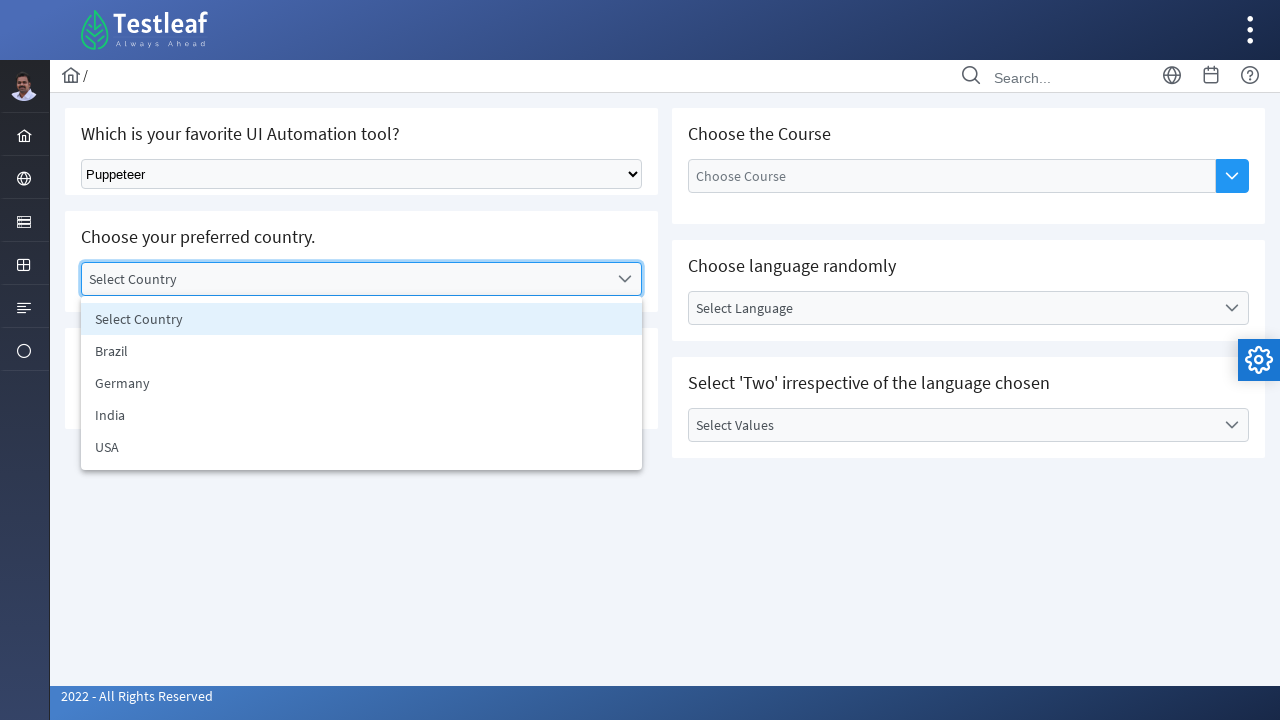

Selected country option 3 from dropdown at (362, 415) on xpath=//*[@id='j_idt87:country_3']
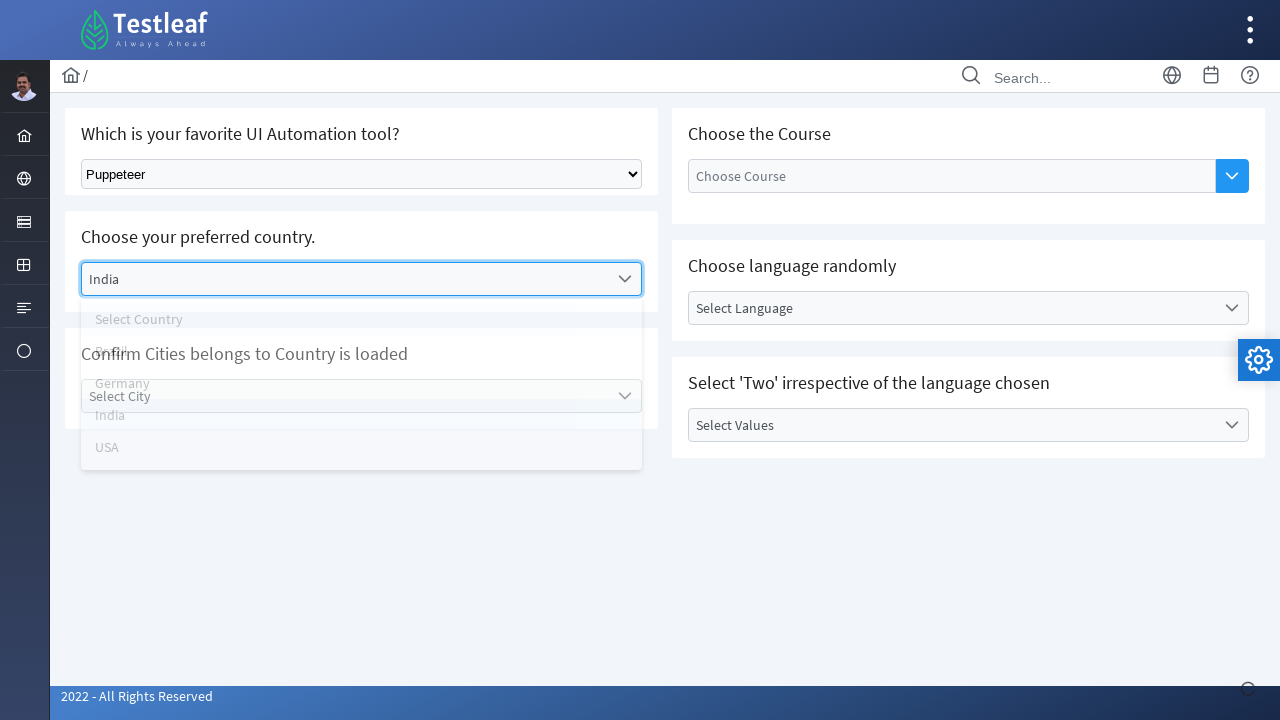

Waited 2 seconds for country option 3 to be selected
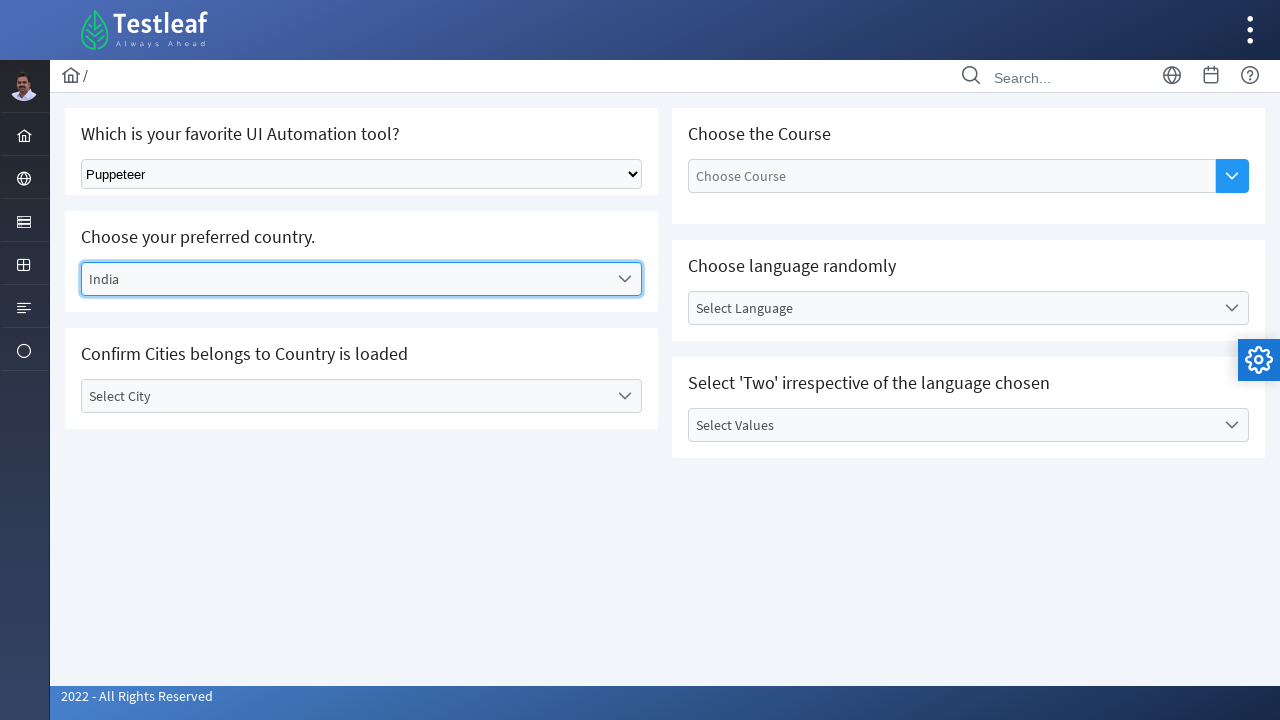

Opened country custom dropdown again at (362, 279) on #j_idt87\:country
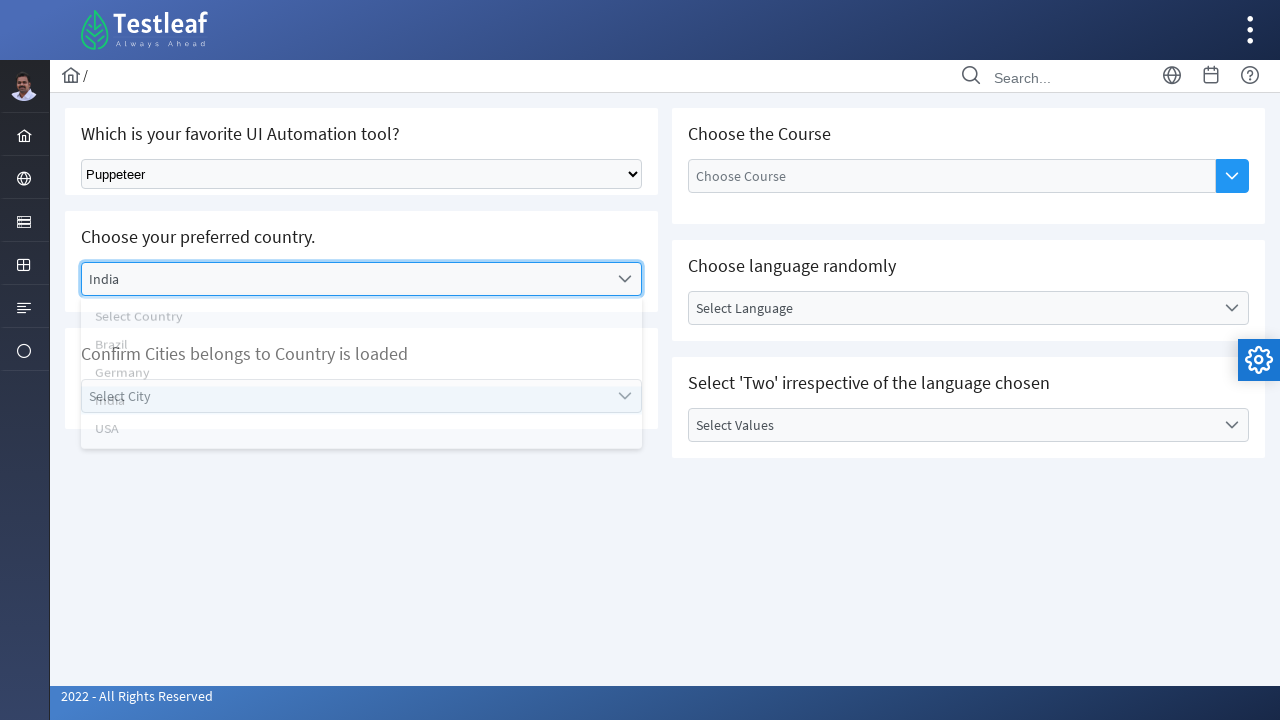

Selected country option 4 from dropdown at (362, 447) on #j_idt87\:country_4
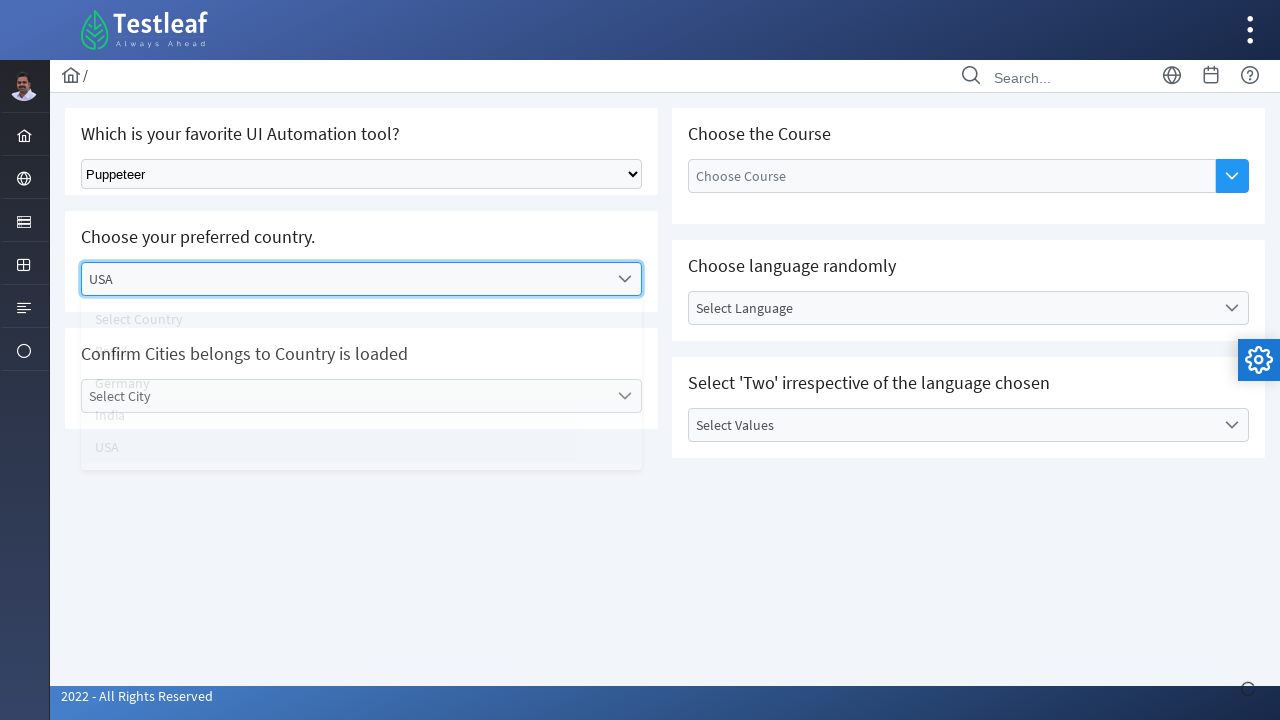

Waited 2 seconds for country option 4 to be selected
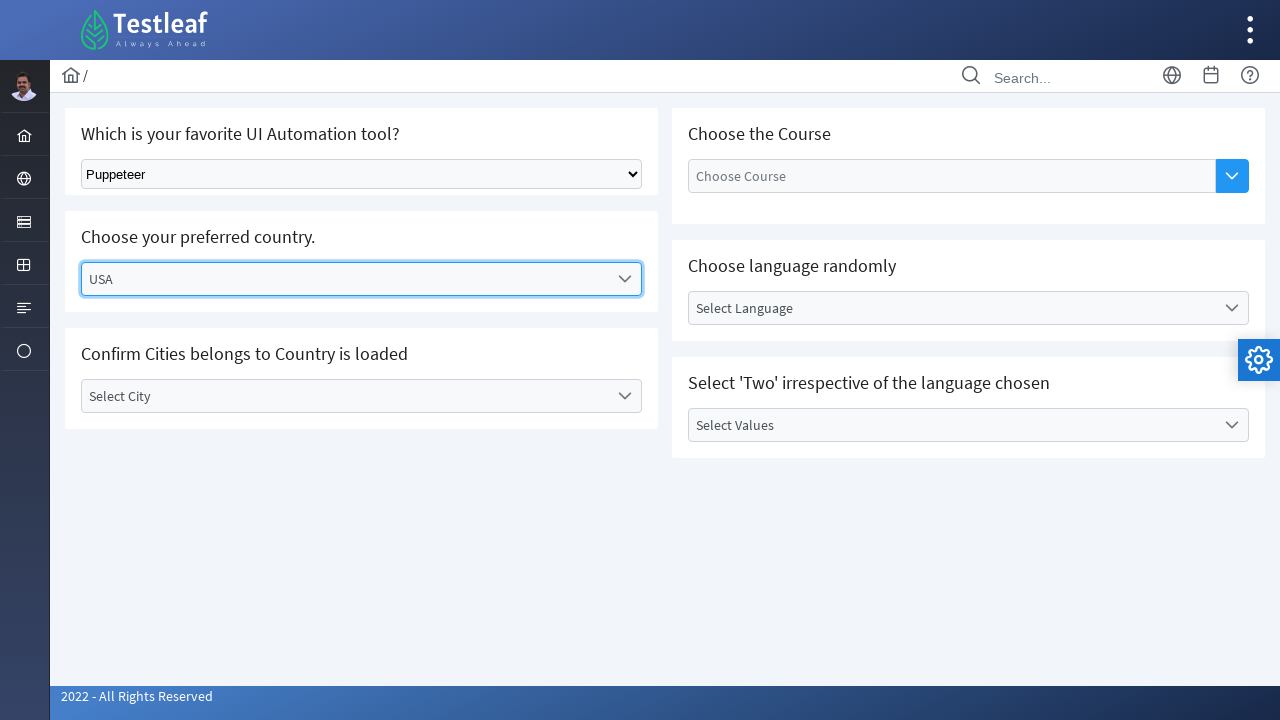

Opened country custom dropdown once more at (362, 279) on #j_idt87\:country
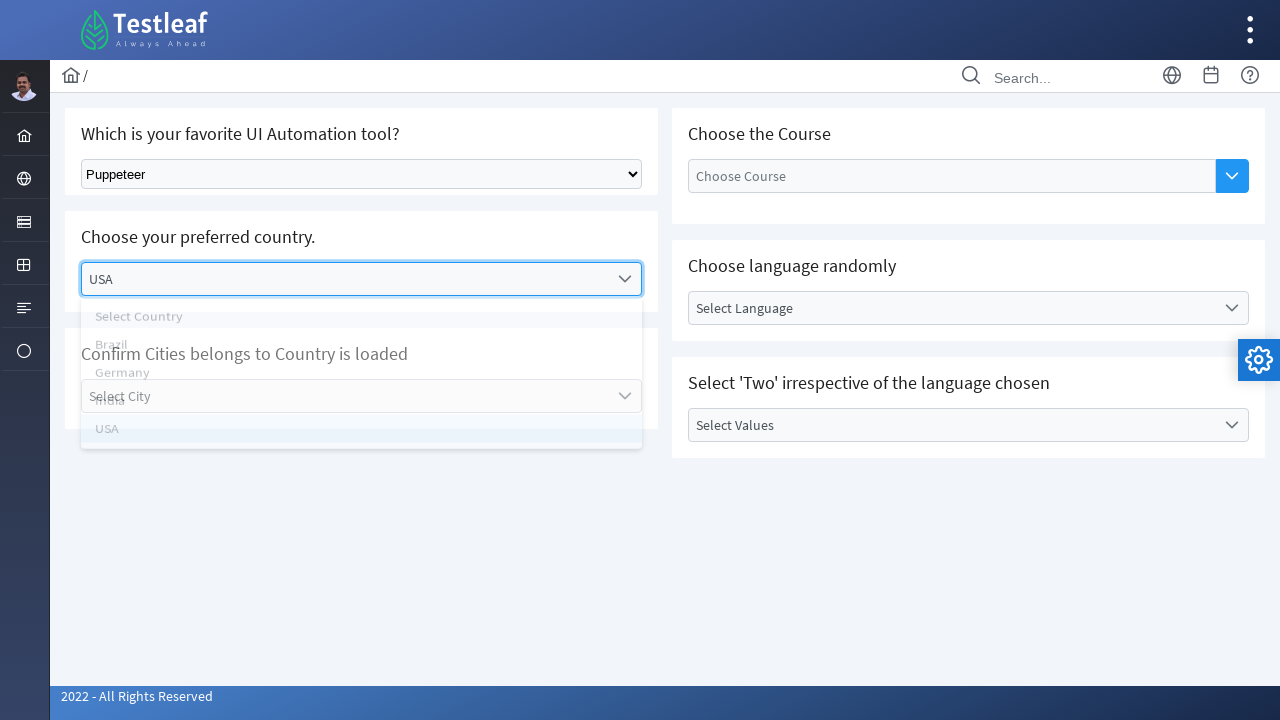

Selected country option 1 from dropdown at (362, 351) on #j_idt87\:country_1
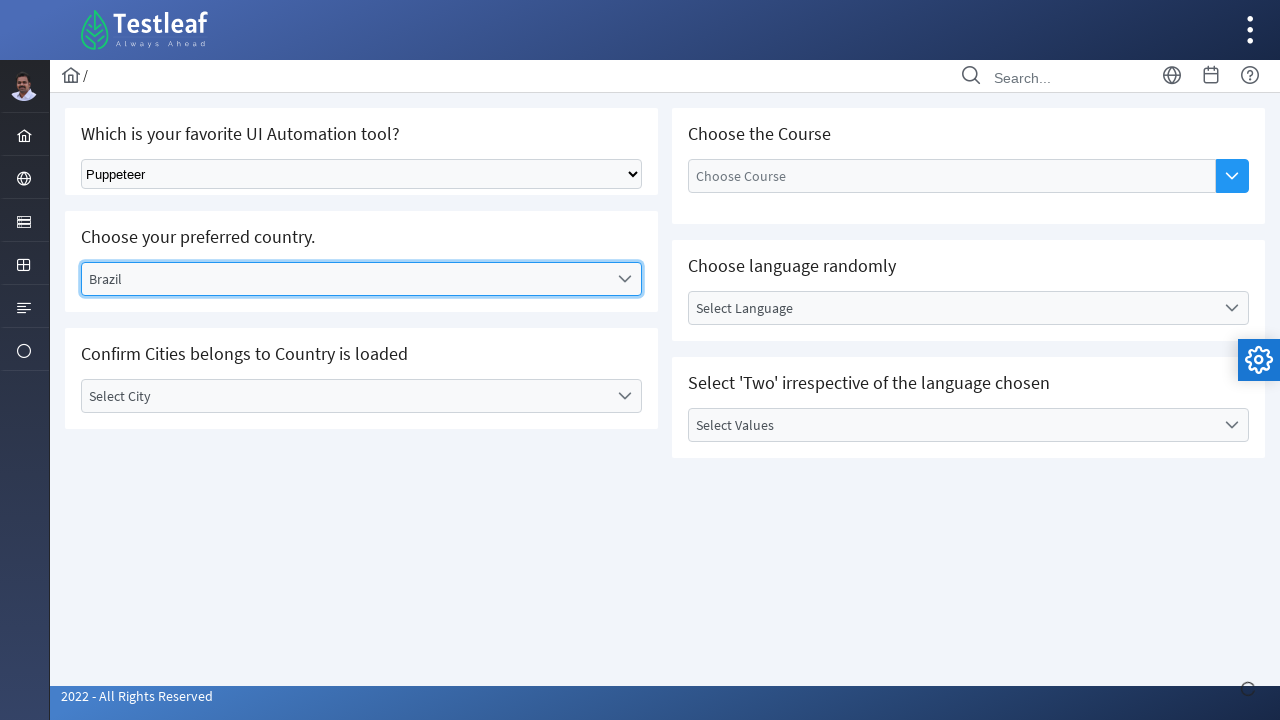

Opened courses multi-select autocomplete dropdown at (1232, 176) on xpath=//*[@id='j_idt87:auto-complete']//span[contains(@class,'triangle')]
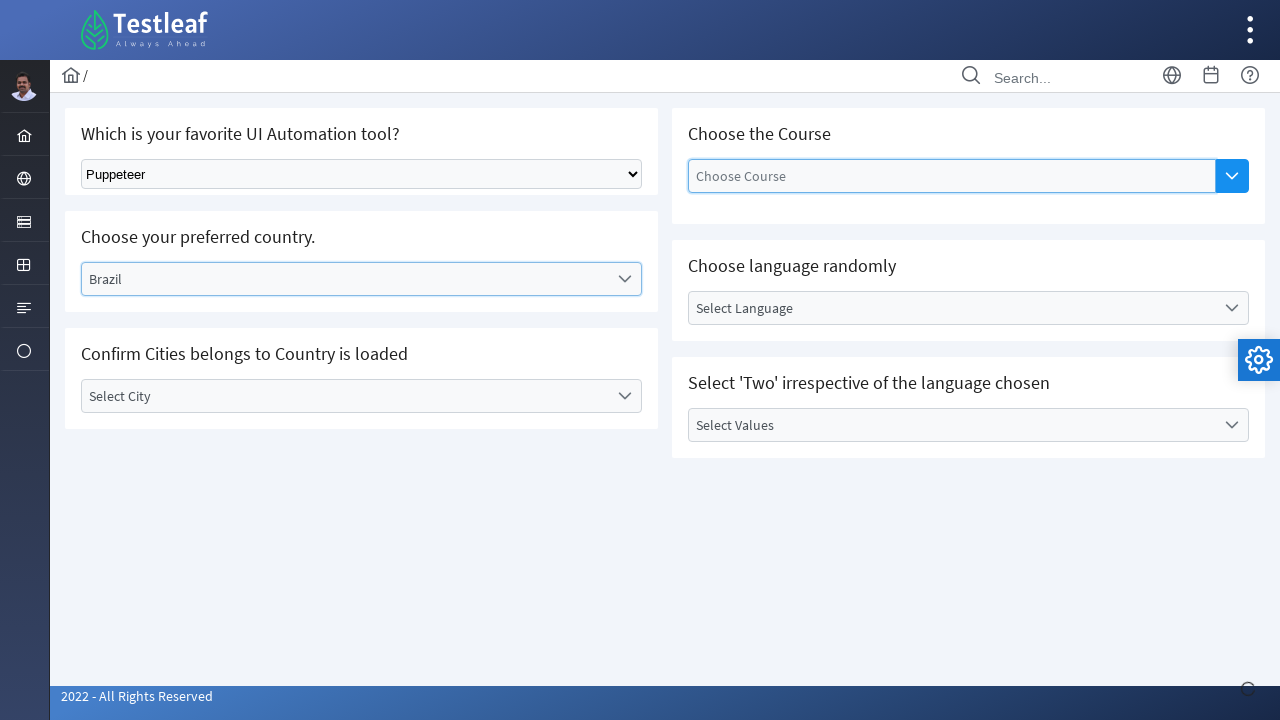

Waited 1 second for courses dropdown to open
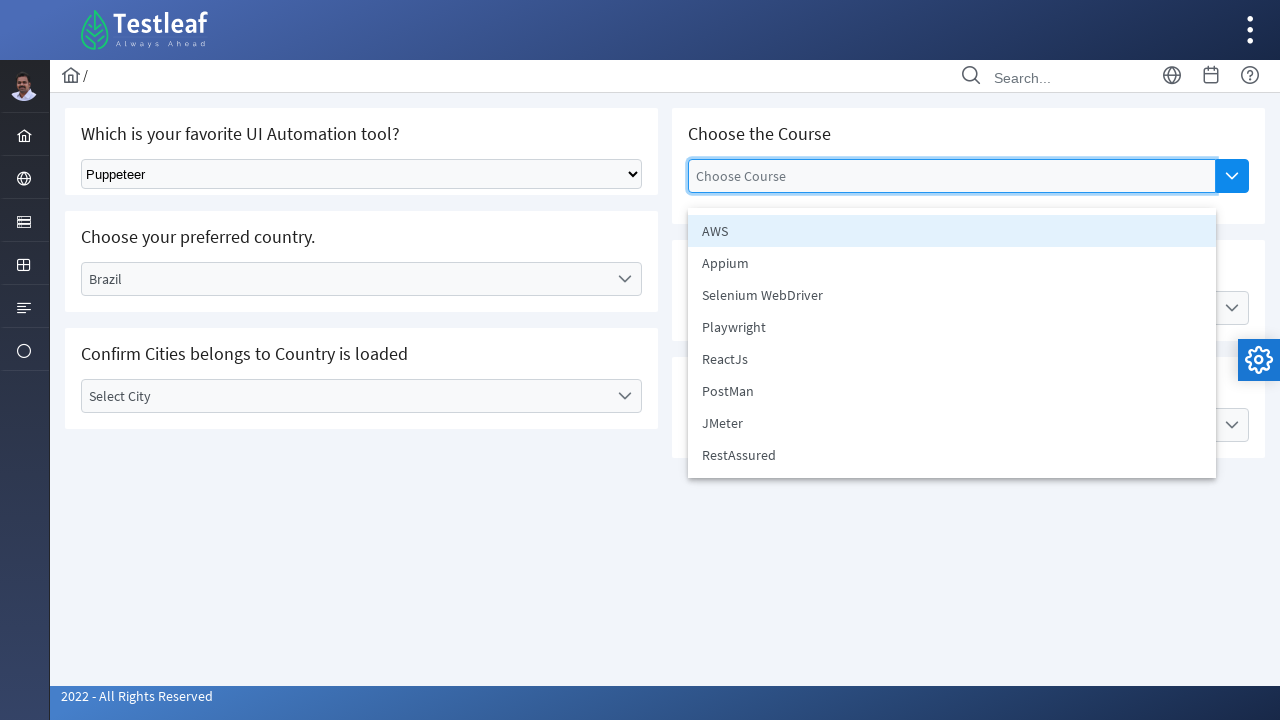

Selected 'Selenium WebDriver' from courses dropdown at (952, 295) on xpath=//*[@id='j_idt87:auto-complete_panel']//li[text()='Selenium WebDriver']
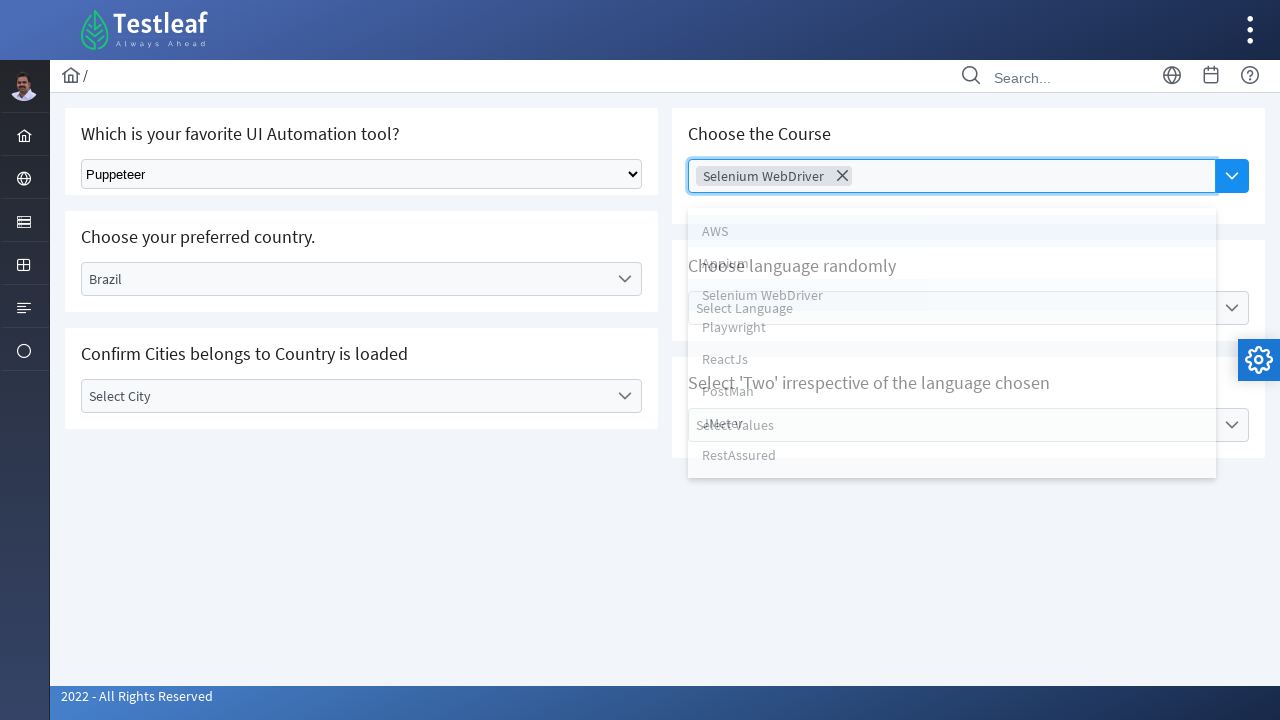

Waited 1 second for Selenium WebDriver to be added
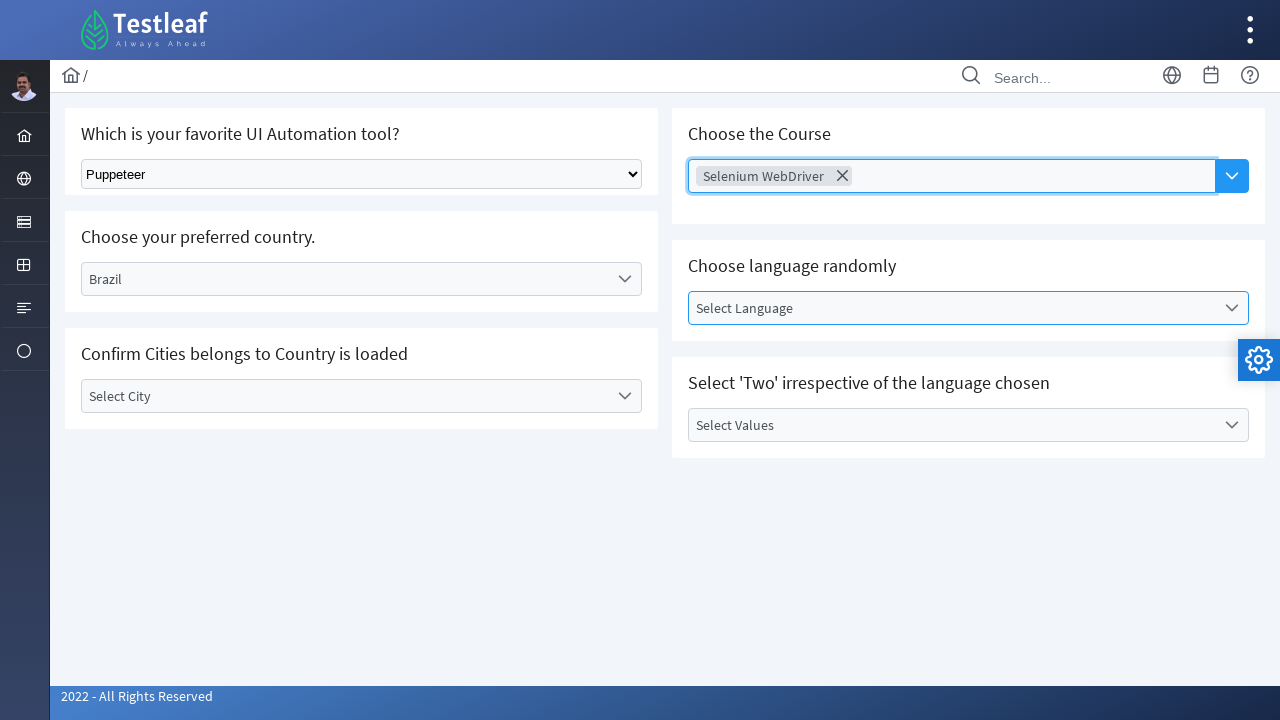

Opened courses dropdown again at (1232, 176) on xpath=//*[@id='j_idt87:auto-complete']//span[contains(@class,'triangle')]
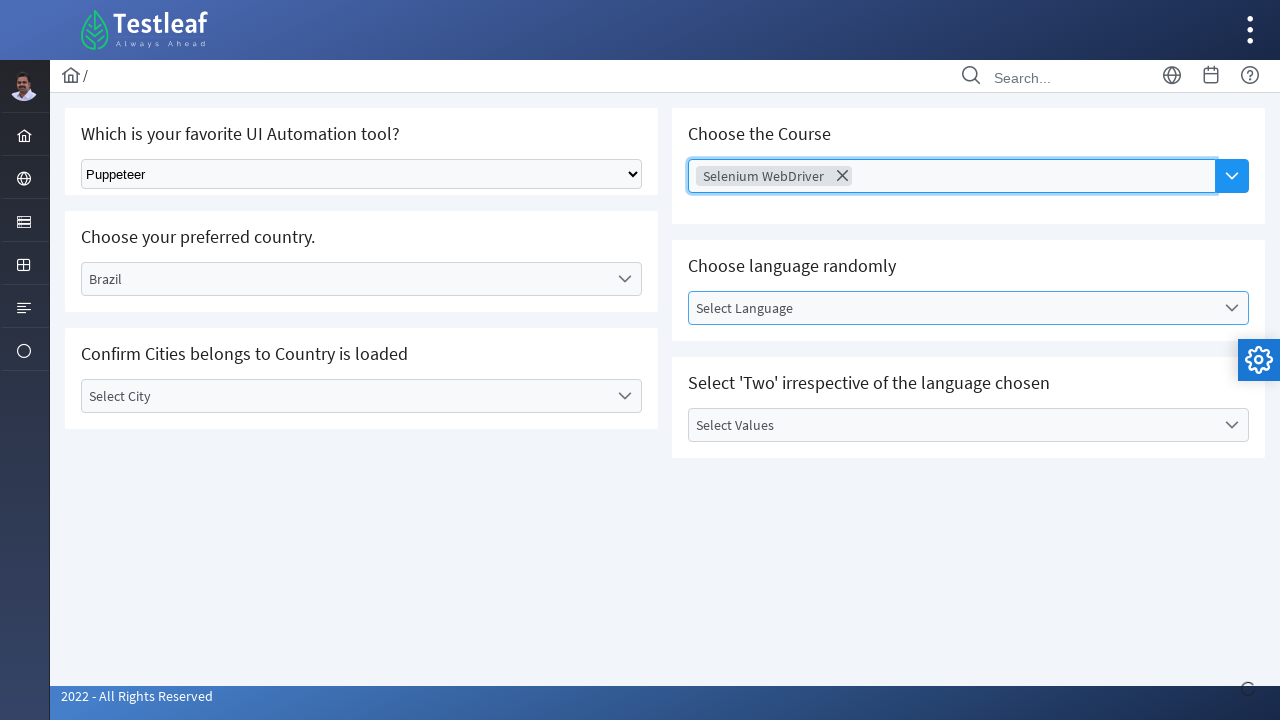

Waited 1 second for dropdown to open
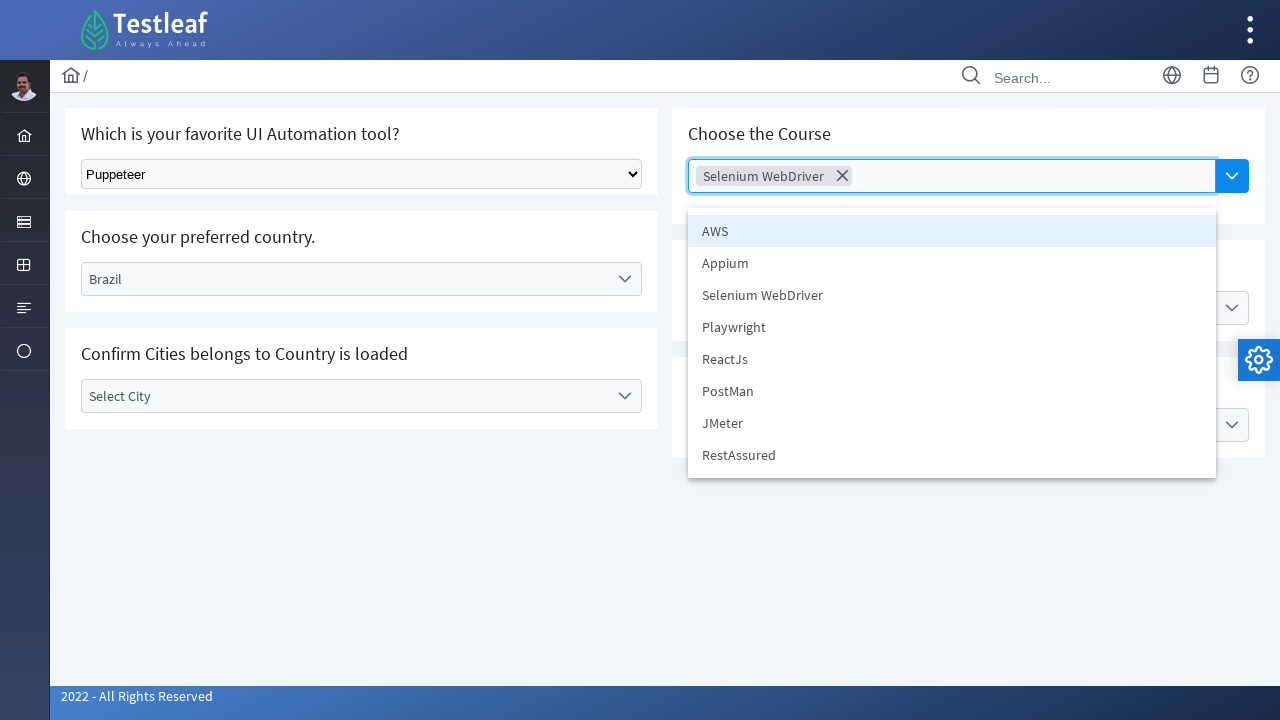

Selected 'Appium' from courses dropdown at (952, 263) on xpath=//*[@id='j_idt87:auto-complete_panel']//li[text()='Appium']
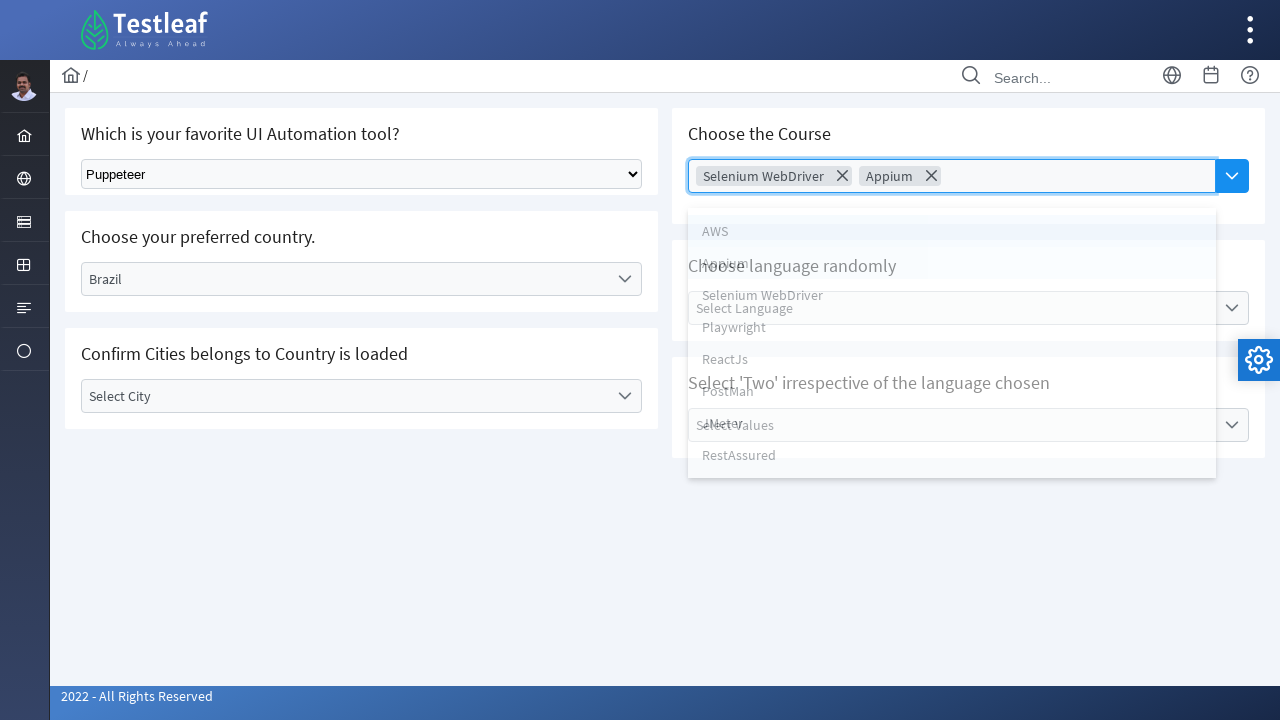

Waited 1 second for Appium to be added
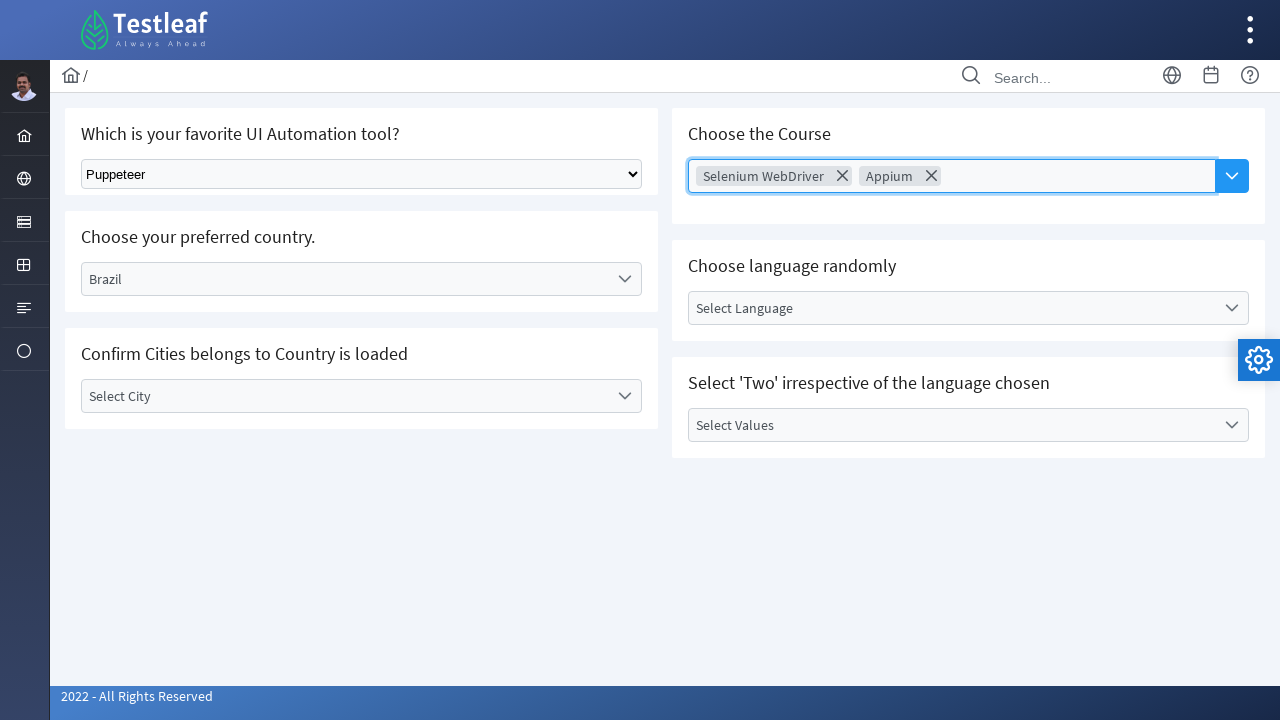

Opened courses dropdown for third selection at (1232, 176) on xpath=//*[@id='j_idt87:auto-complete']//span[contains(@class,'triangle')]
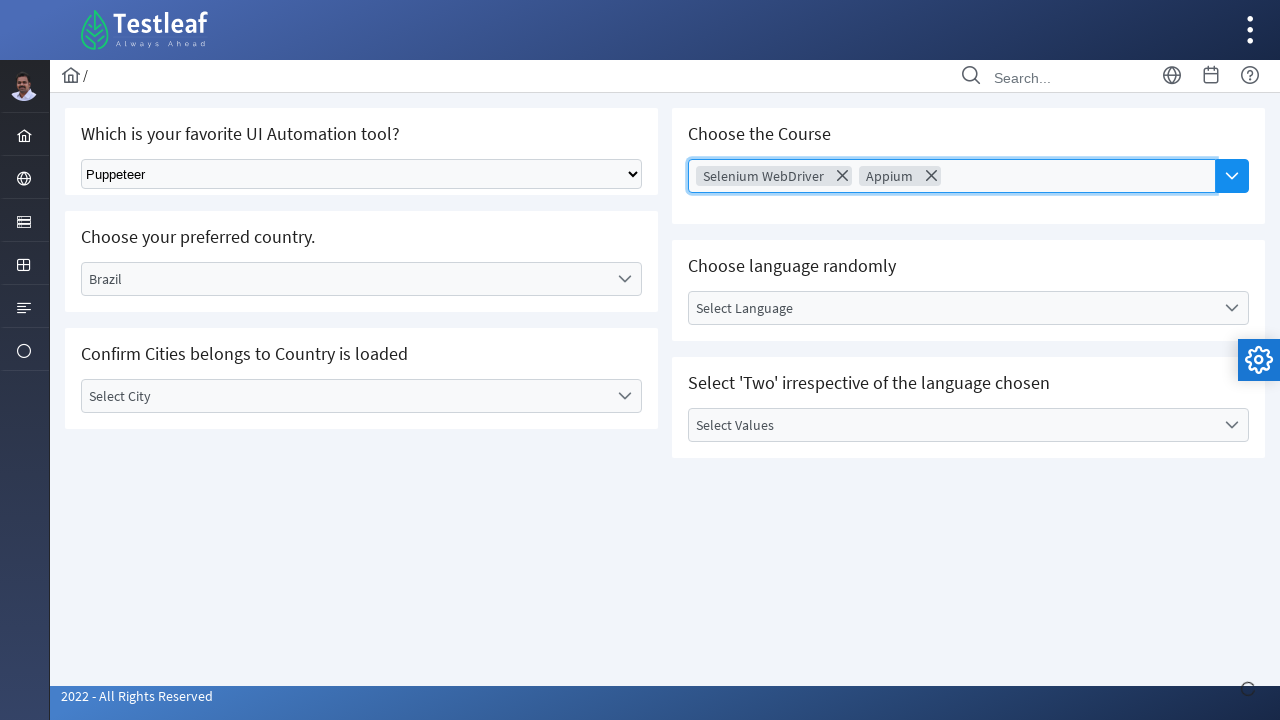

Waited 1 second for dropdown to open
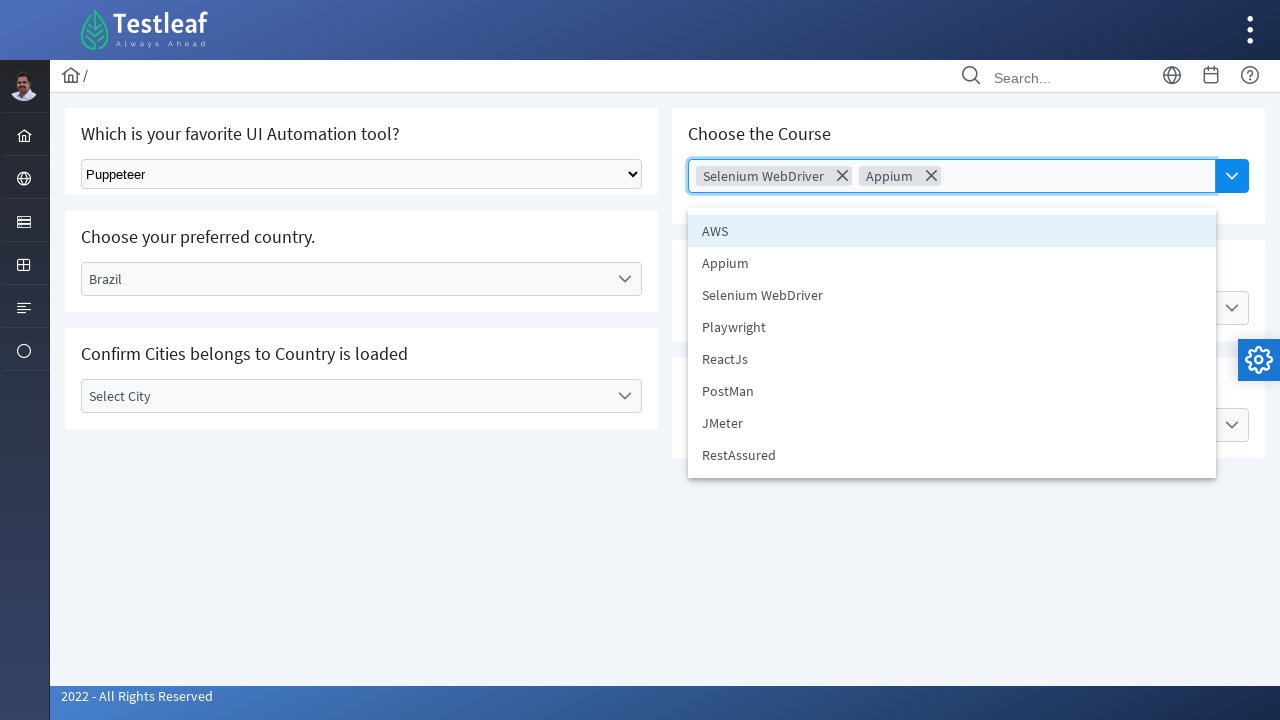

Selected 'PostMan' from courses dropdown at (952, 391) on xpath=//*[@id='j_idt87:auto-complete_panel']//li[text()='PostMan']
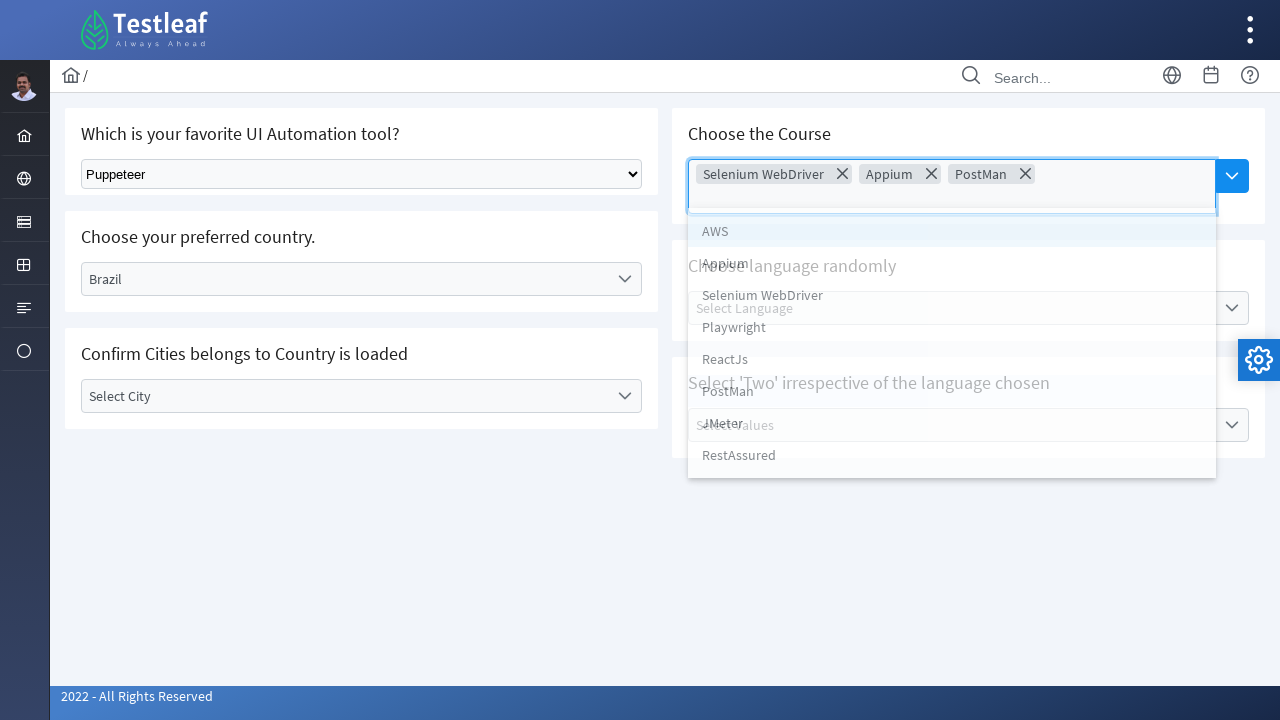

Waited 1 second for PostMan to be added
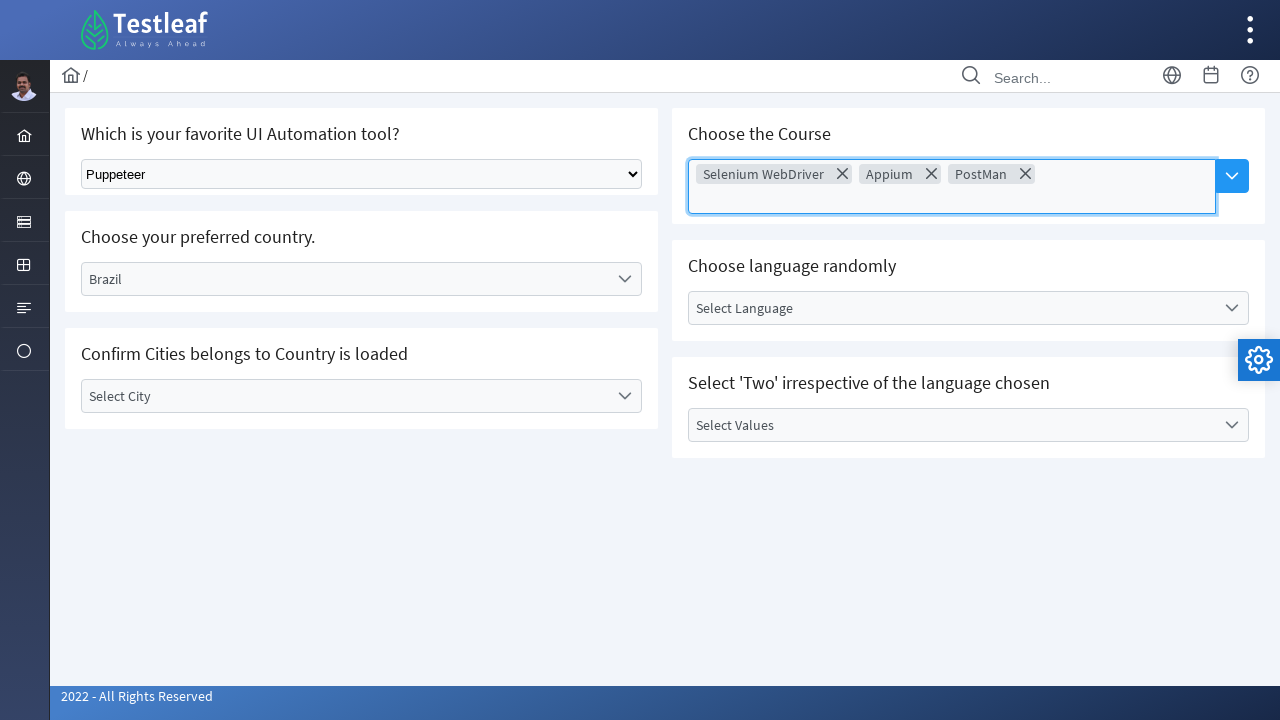

Opened courses dropdown for fourth selection at (1232, 176) on xpath=//*[@id='j_idt87:auto-complete']//span[contains(@class,'triangle')]
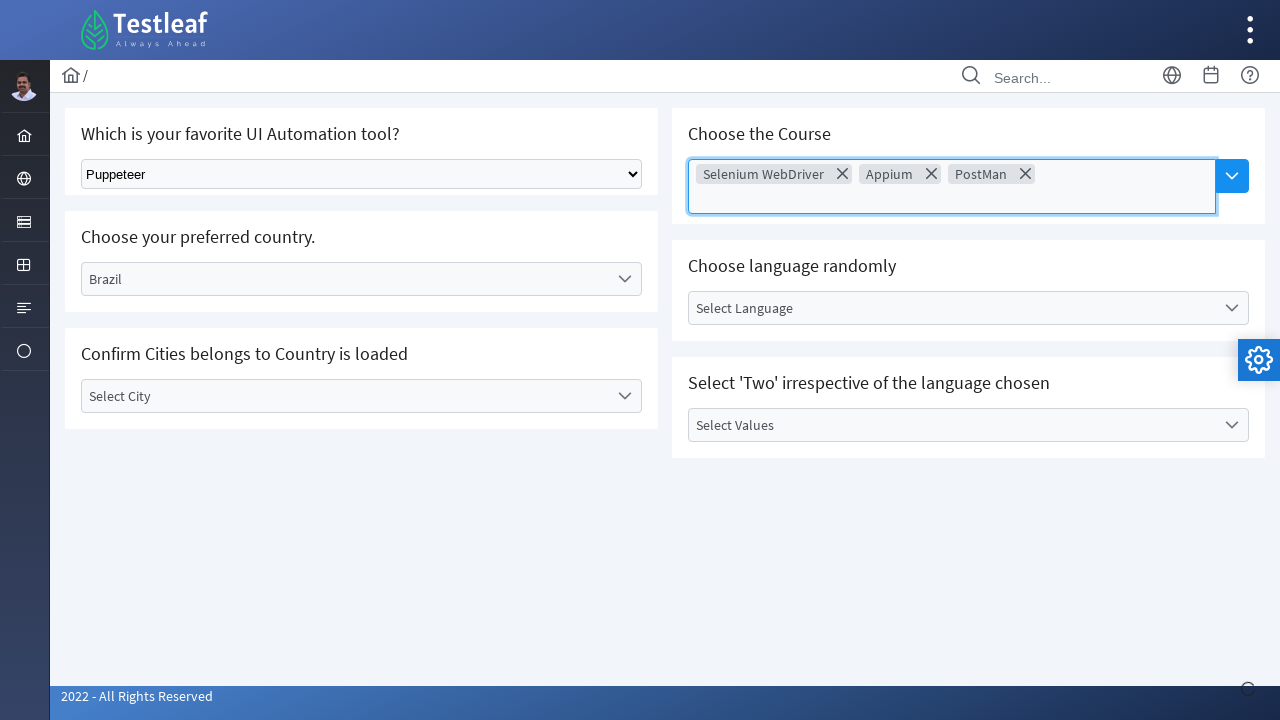

Waited 1 second for dropdown to open
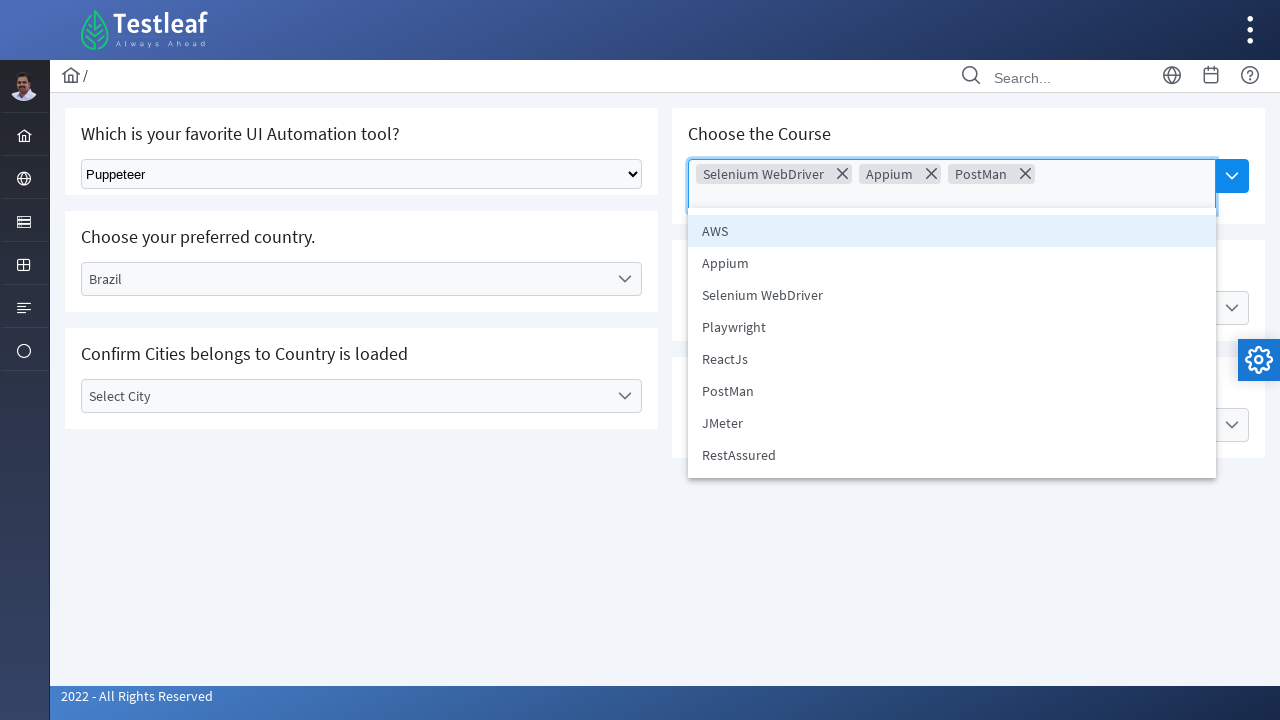

Selected 'RestAssured' from courses dropdown at (952, 455) on xpath=//*[@id='j_idt87:auto-complete_panel']//li[text()='RestAssured']
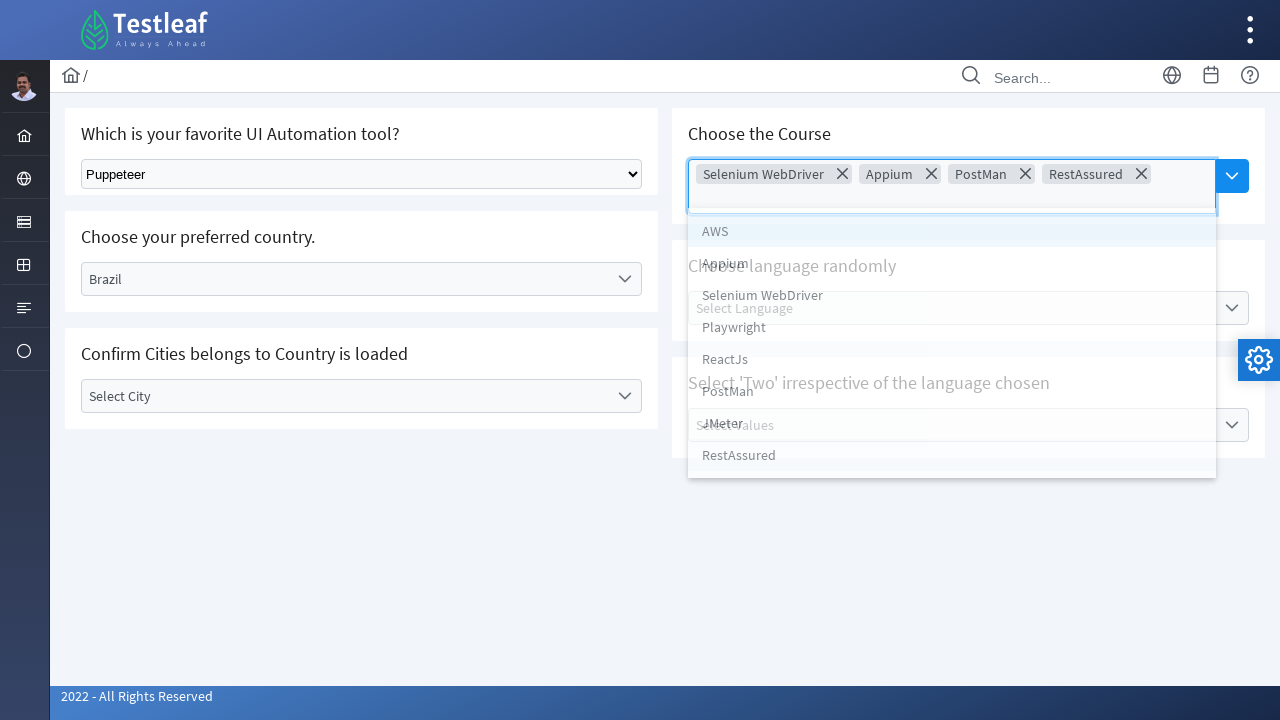

Waited 1 second for RestAssured to be added
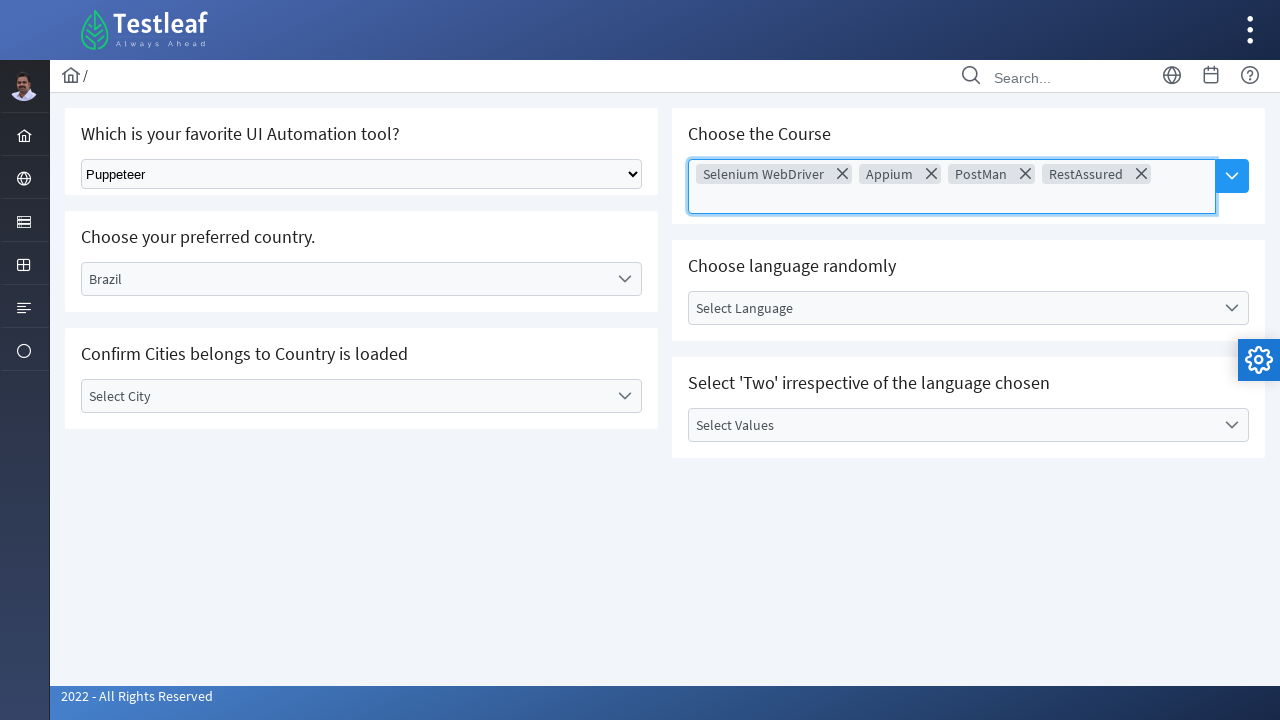

Opened courses dropdown for fifth selection at (1232, 176) on xpath=//*[@id='j_idt87:auto-complete']//span[contains(@class,'triangle')]
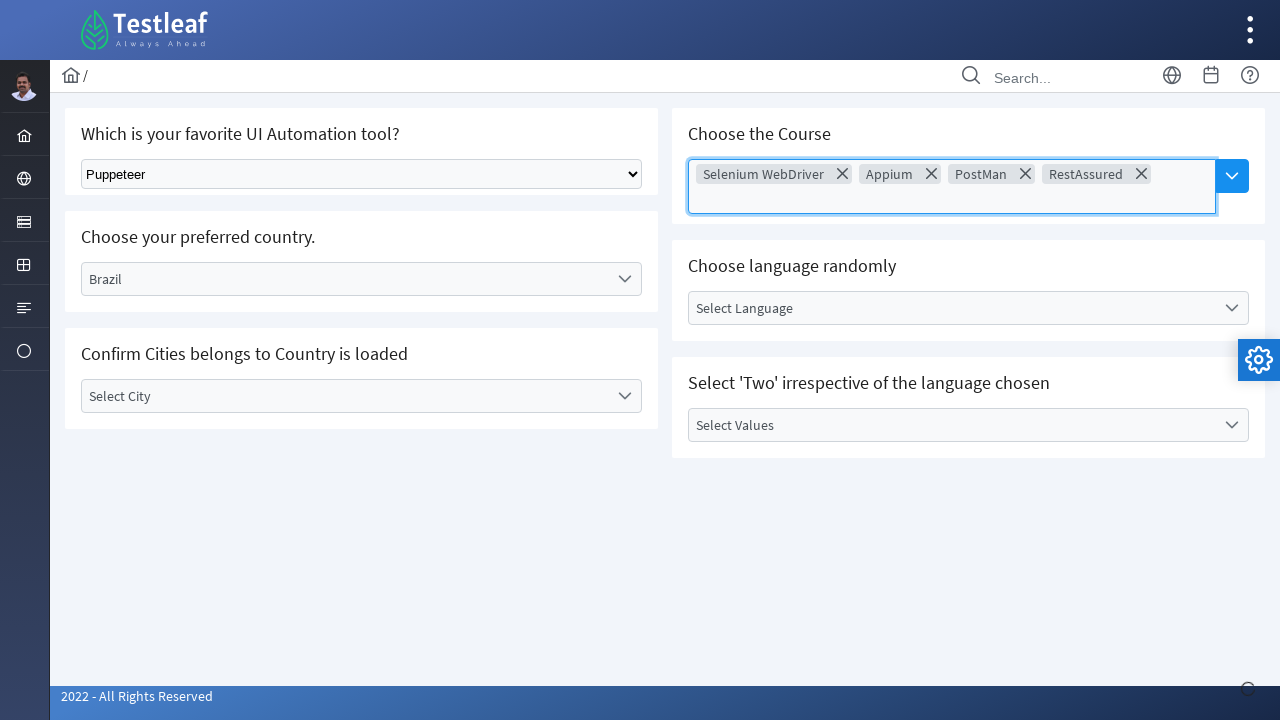

Waited 1 second for dropdown to open
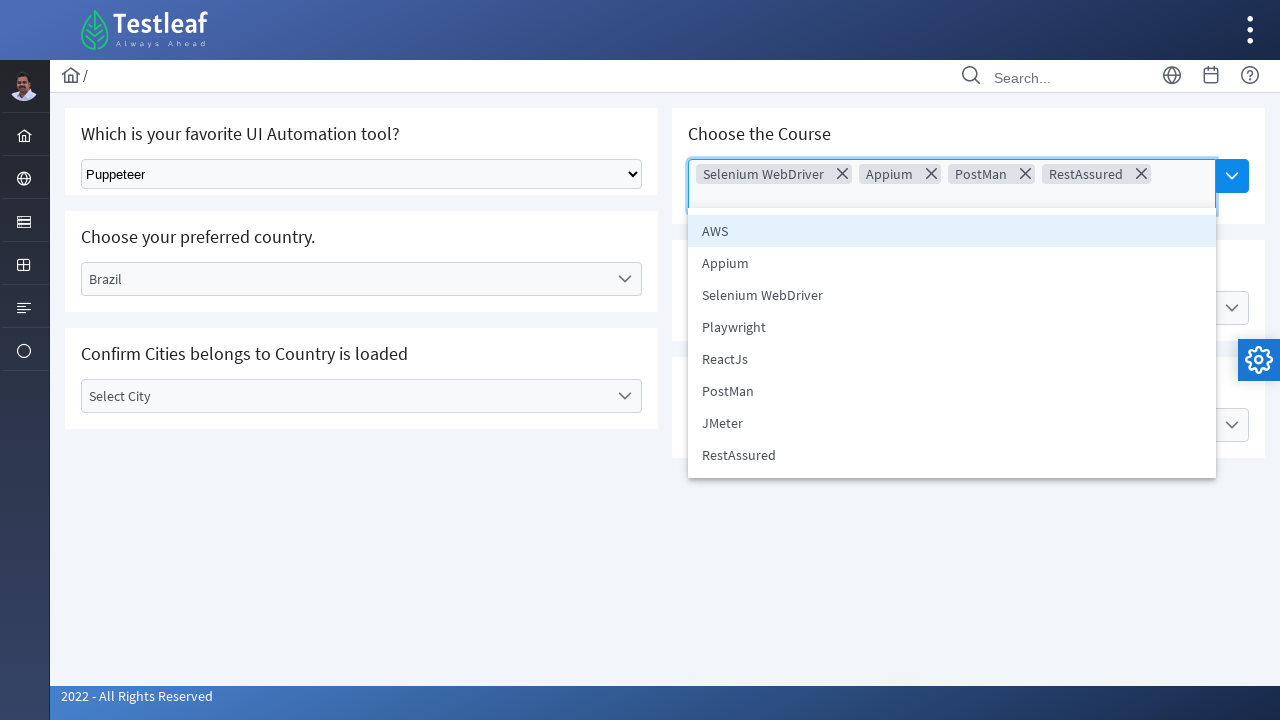

Selected 'JMeter' from courses dropdown at (952, 423) on xpath=//*[@id='j_idt87:auto-complete_panel']//li[text()='JMeter']
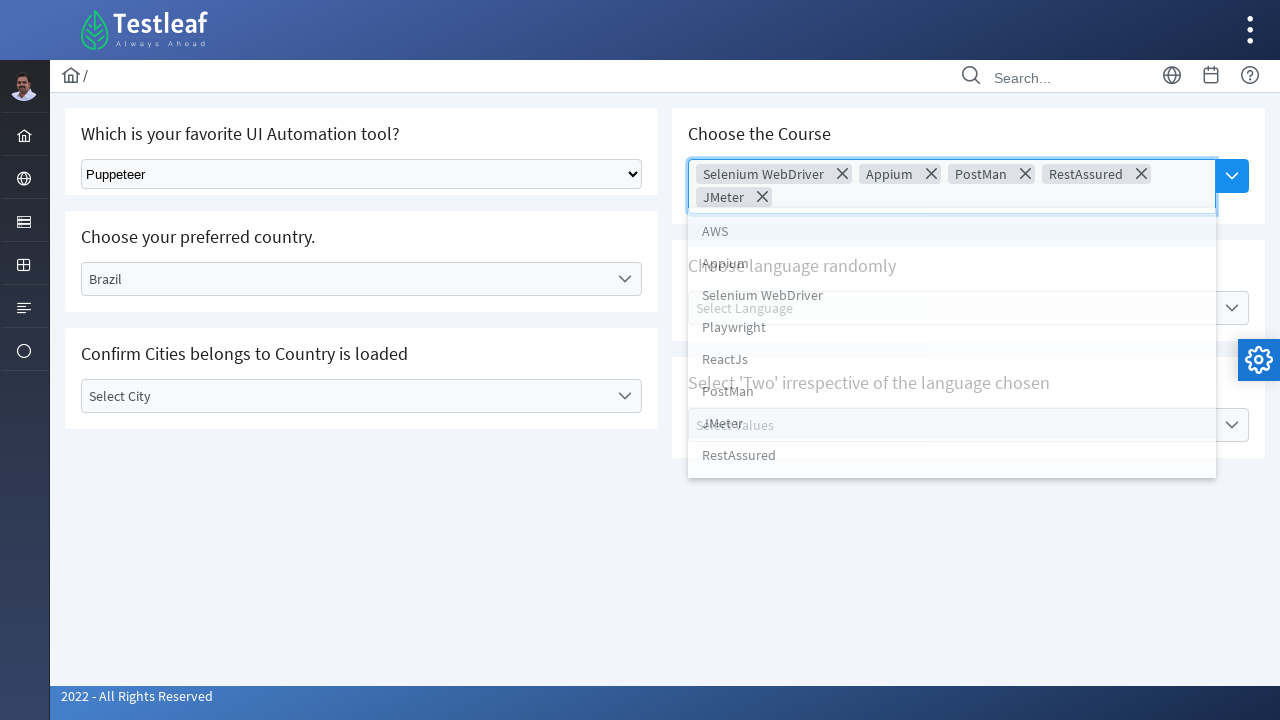

Waited 2 seconds for all course selections to be processed
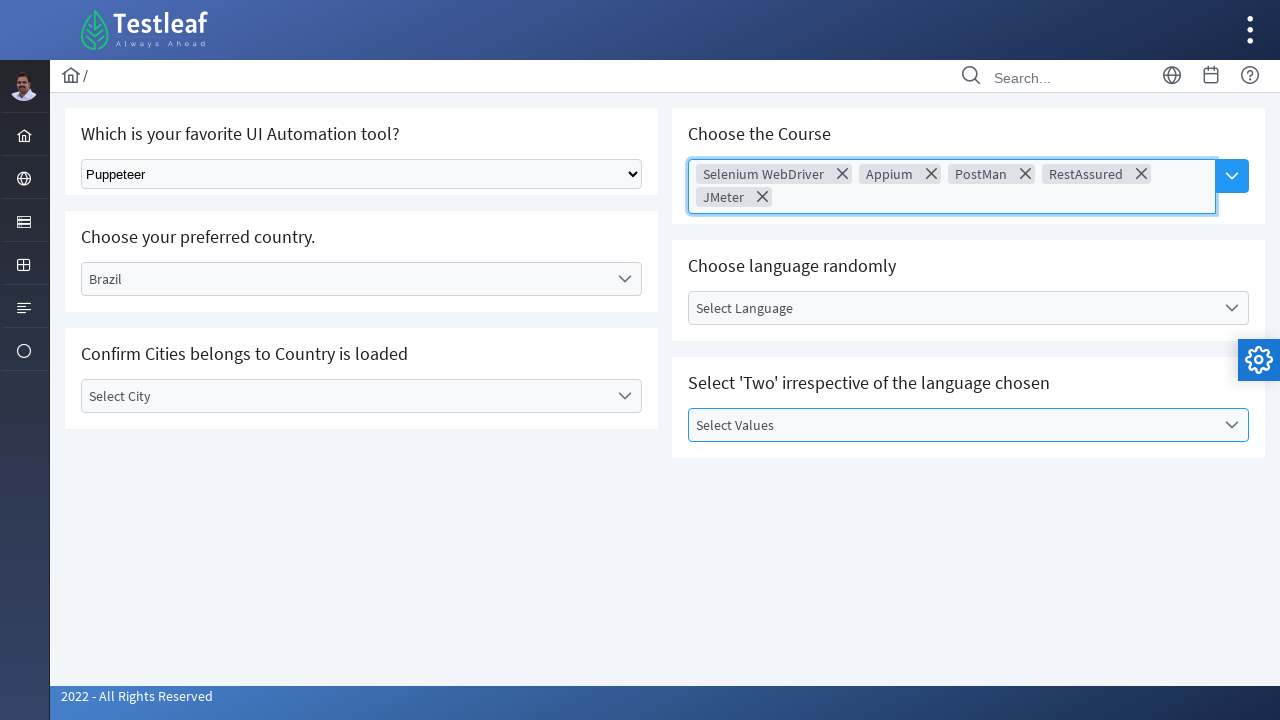

Opened language dropdown at (968, 308) on xpath=//*[@id='j_idt87:lang']
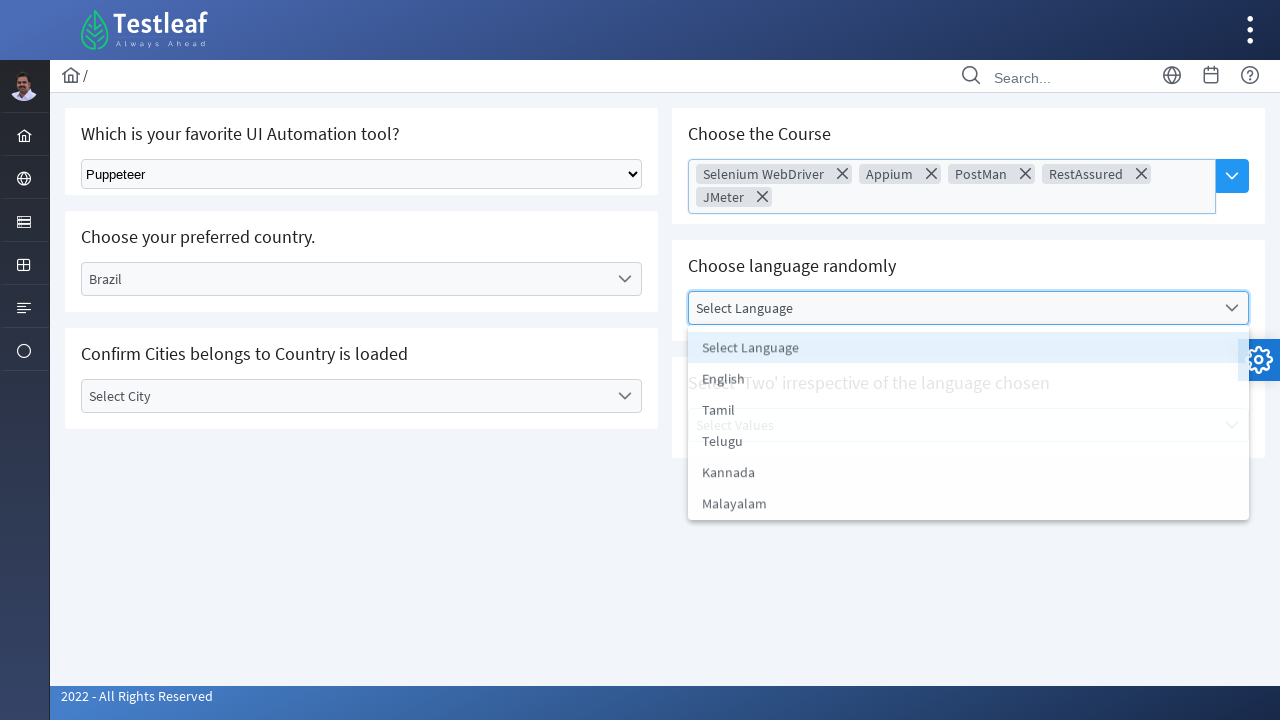

Selected 'Tamil' from language dropdown at (968, 412) on xpath=//*[@id='j_idt87:lang_items']/li[text()='Tamil']
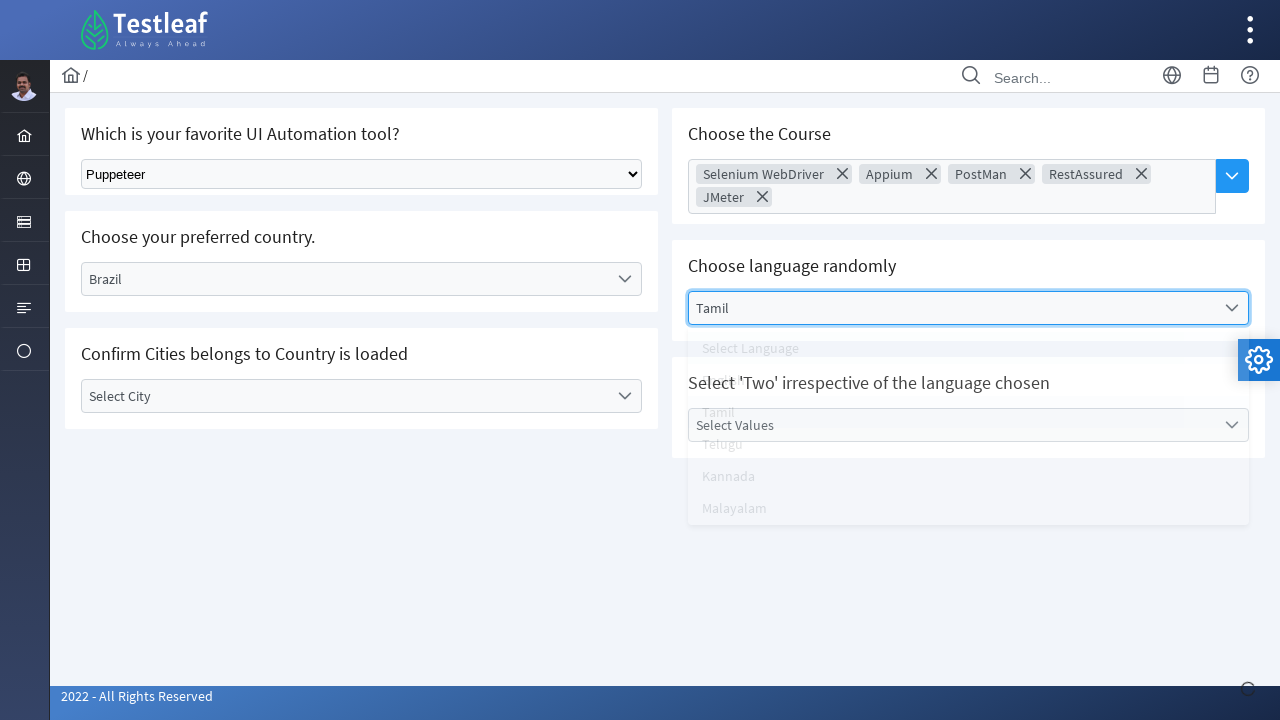

Waited 2 seconds for Tamil selection to process
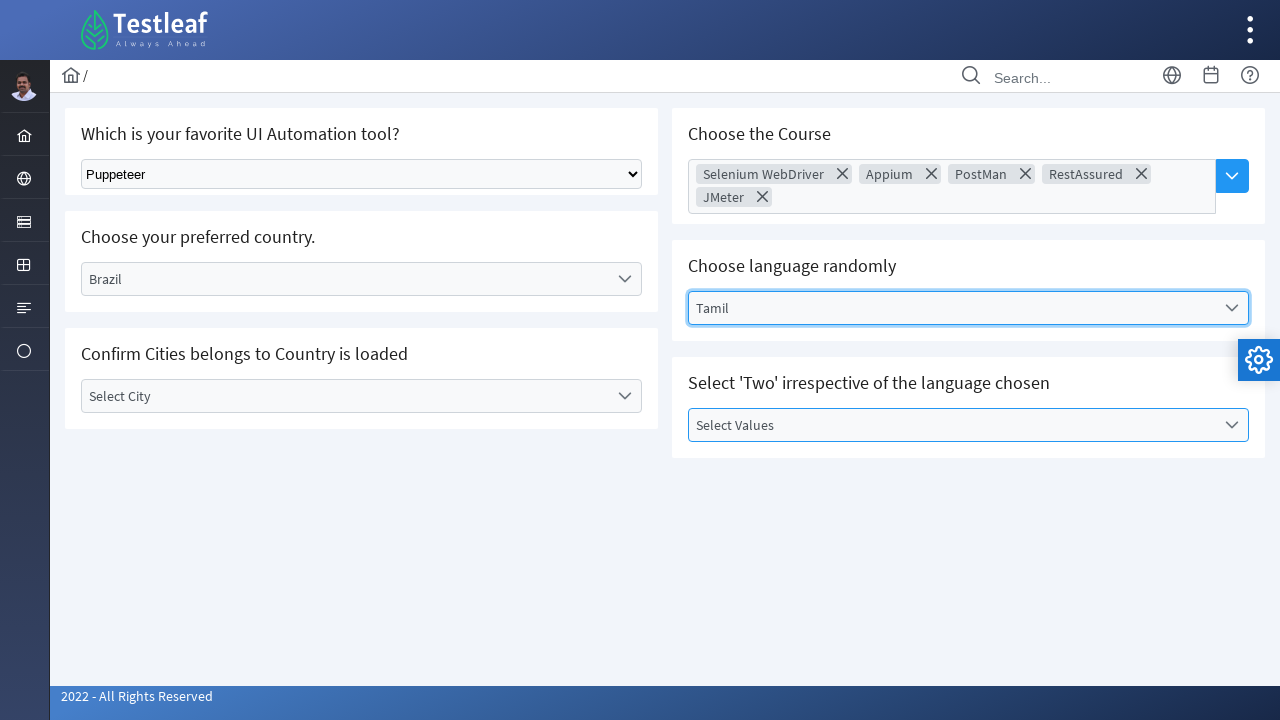

Opened language dropdown again at (968, 308) on xpath=//*[@id='j_idt87:lang']
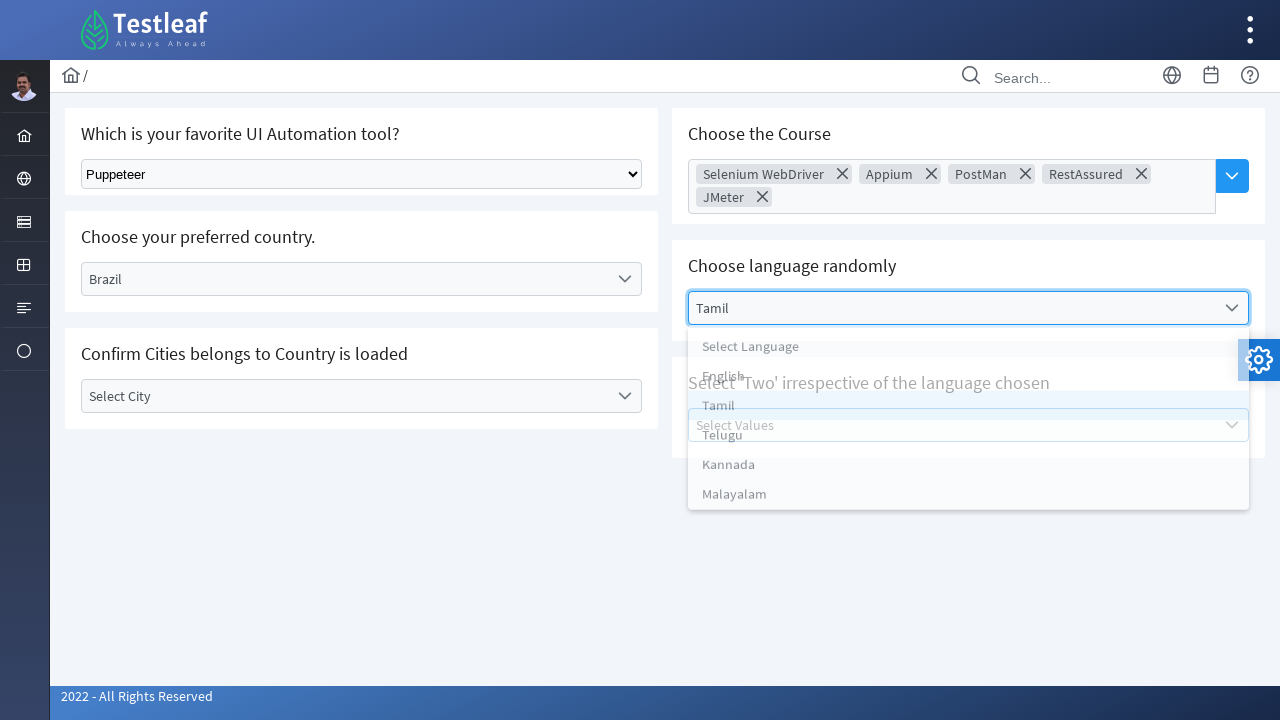

Selected 'Malayalam' from language dropdown at (968, 508) on xpath=//*[@id='j_idt87:lang_items']/li[text()='Malayalam']
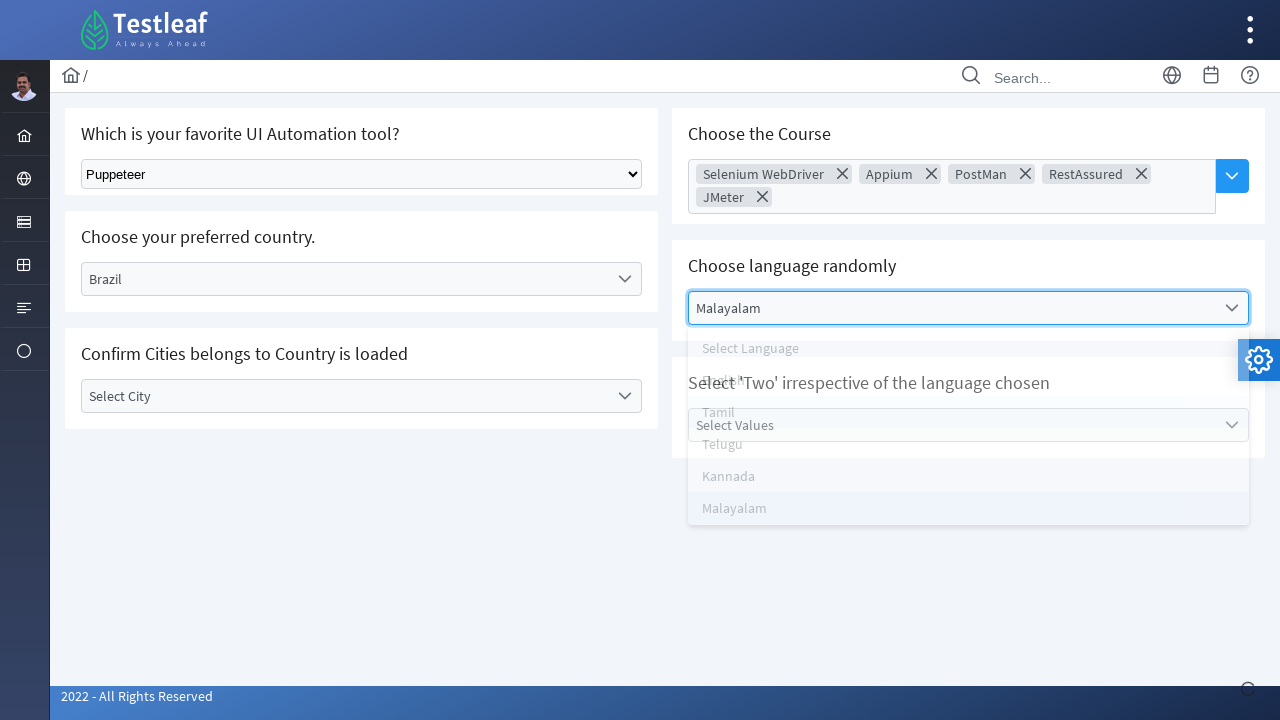

Waited 2 seconds for Malayalam selection to process
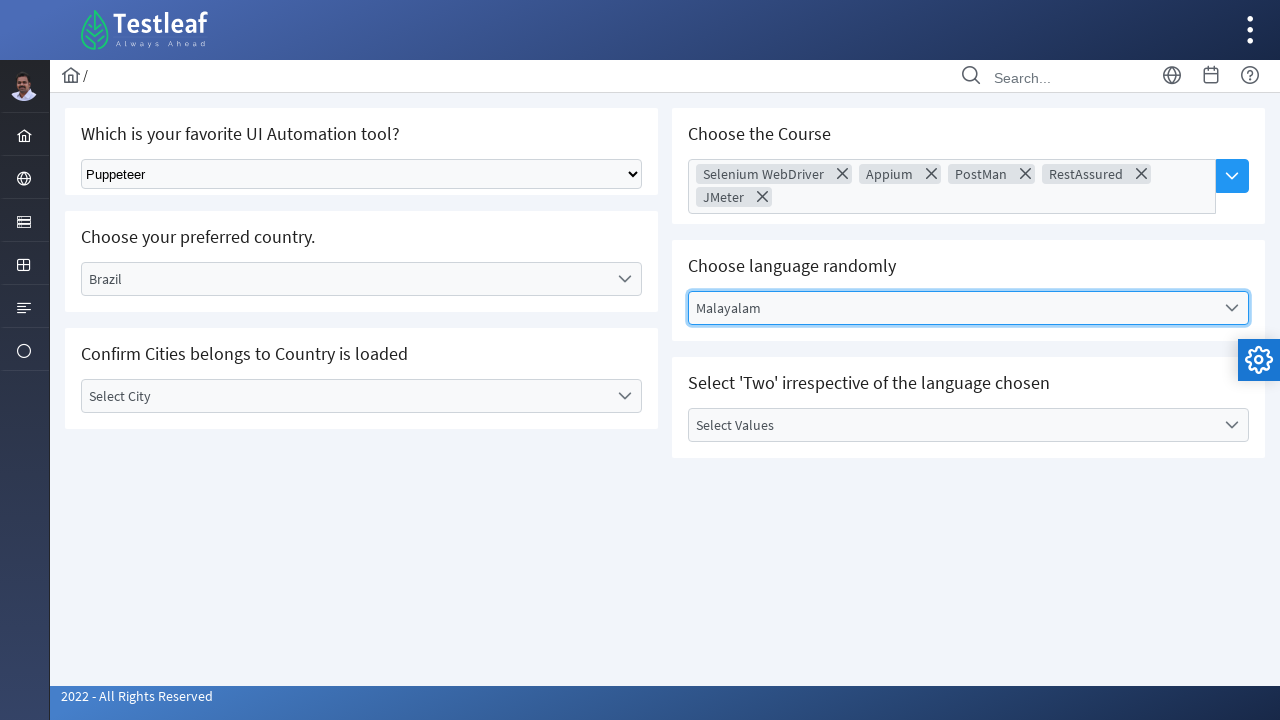

Opened language dropdown for third selection at (968, 308) on xpath=//*[@id='j_idt87:lang']
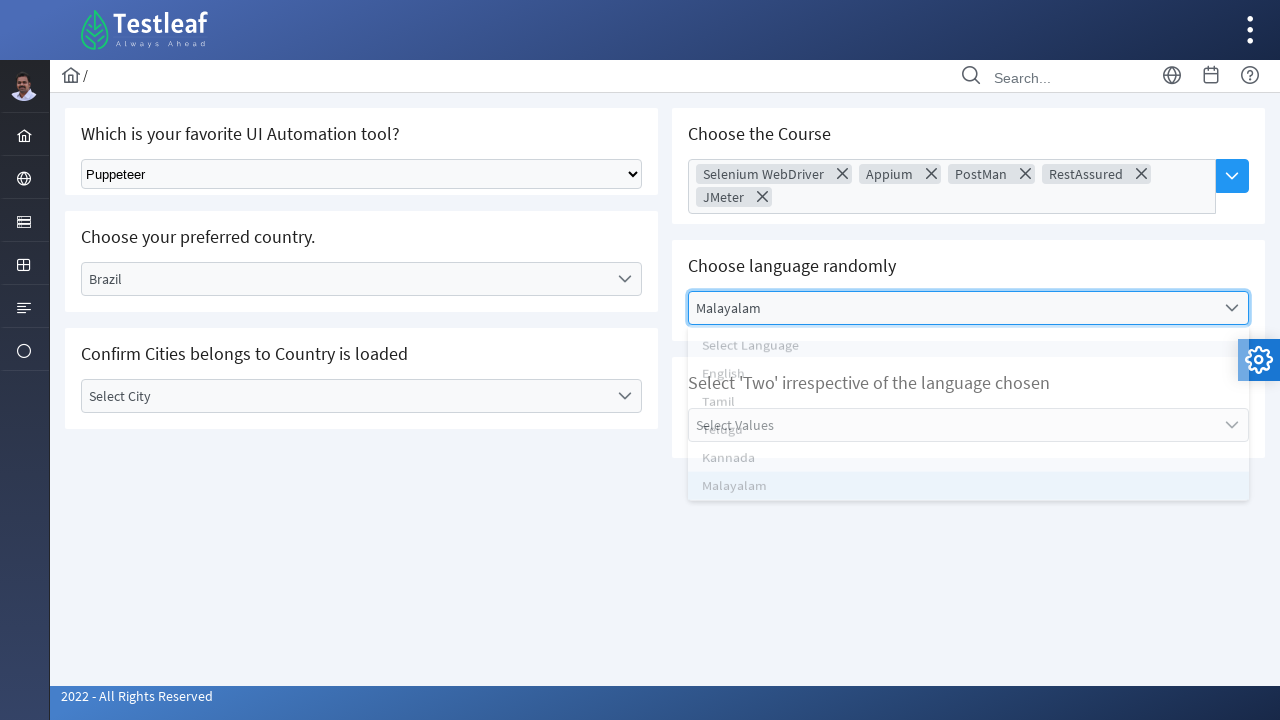

Selected 'English' from language dropdown at (968, 380) on xpath=//*[@id='j_idt87:lang_items']/li[text()='English']
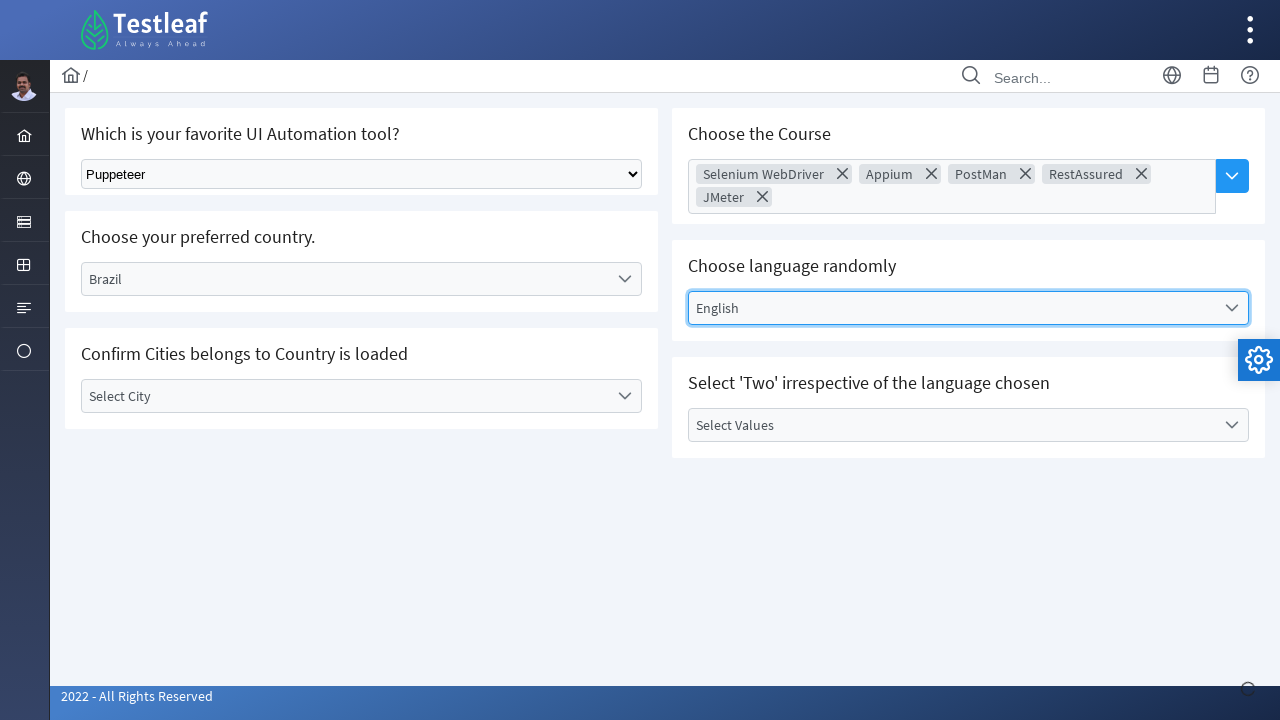

Waited 2 seconds for English selection to process
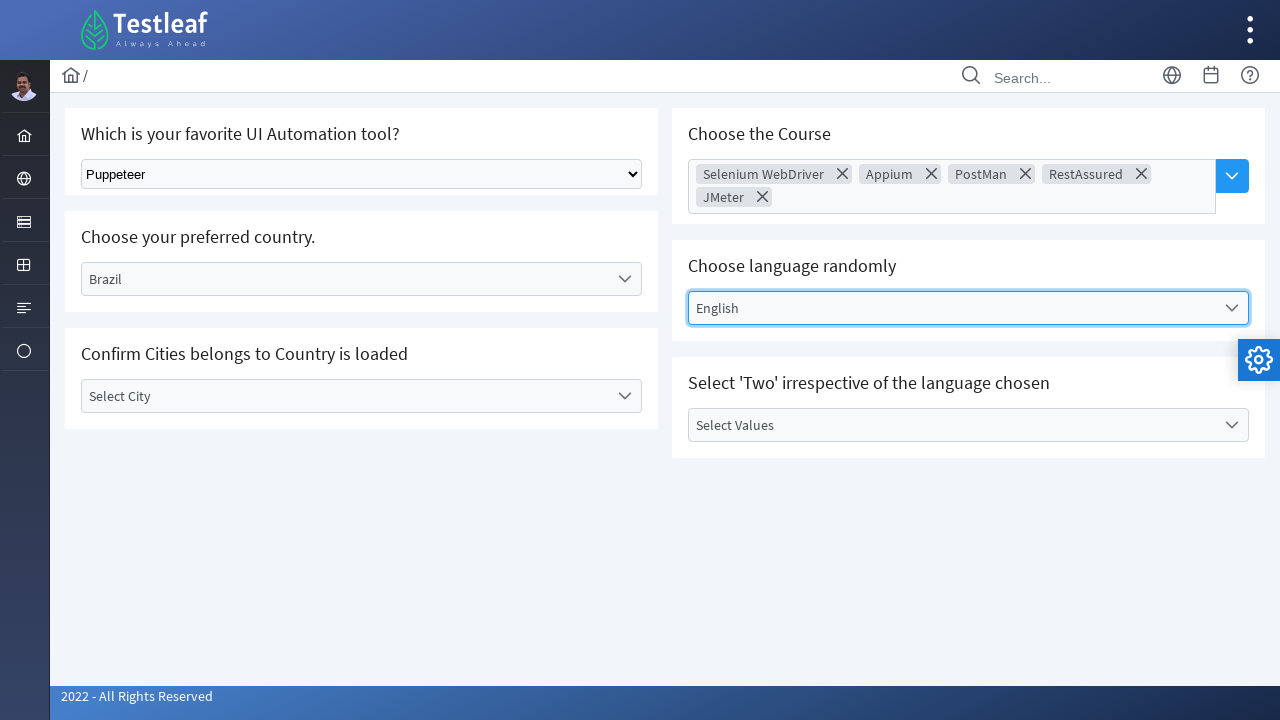

Opened value dropdown (language-independent) at (952, 425) on #j_idt87\:value_label
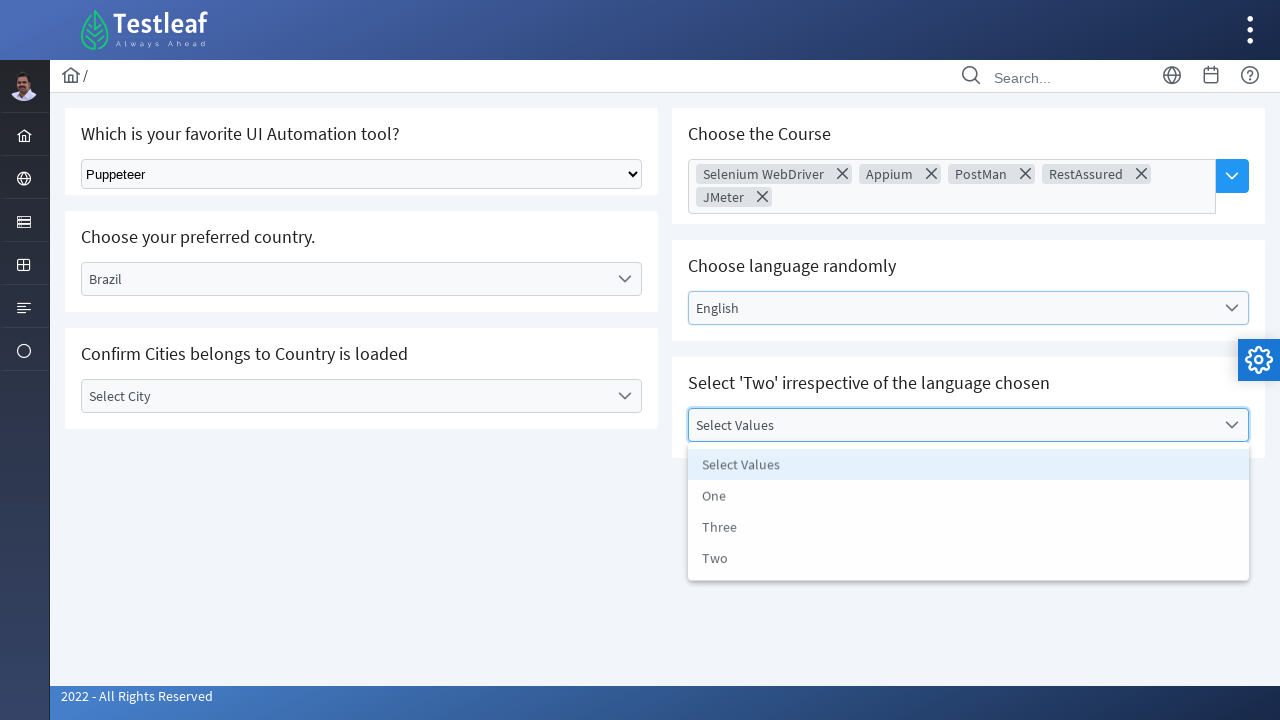

Waited 1 second for value dropdown to open
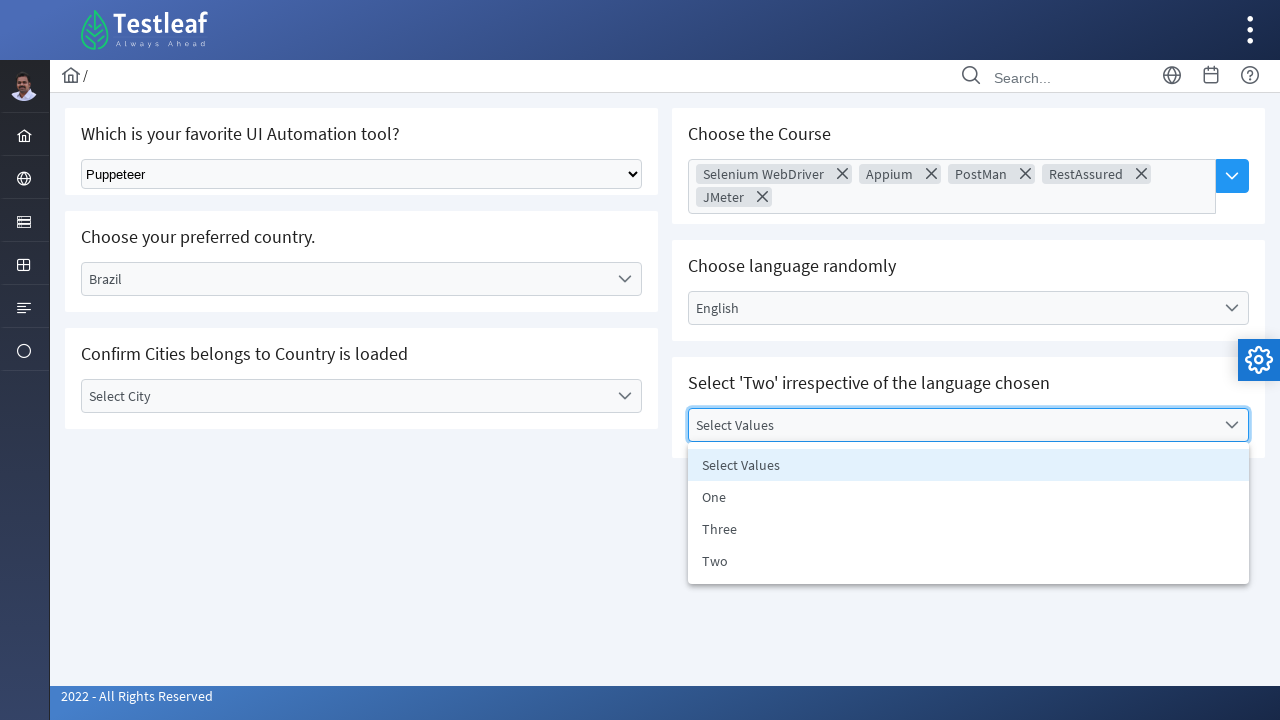

Selected value option 3 from dropdown at (968, 561) on #j_idt87\:value_3
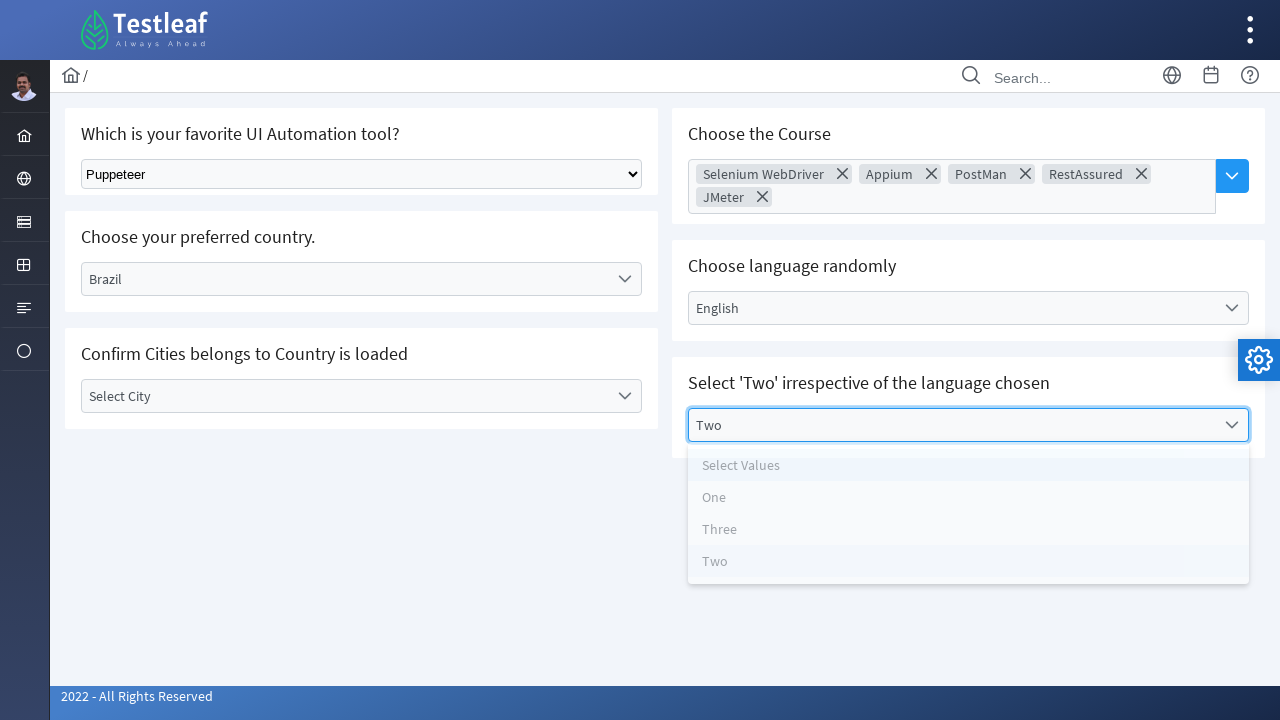

Waited 2 seconds for value selection to complete
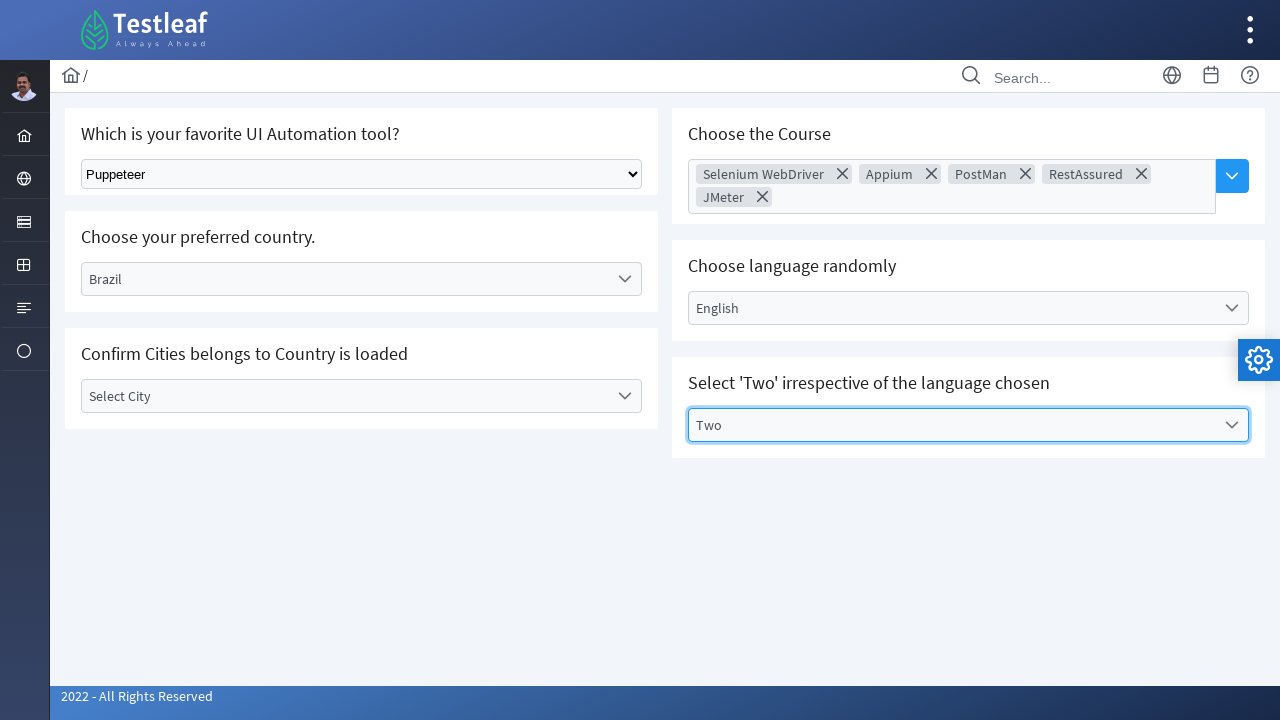

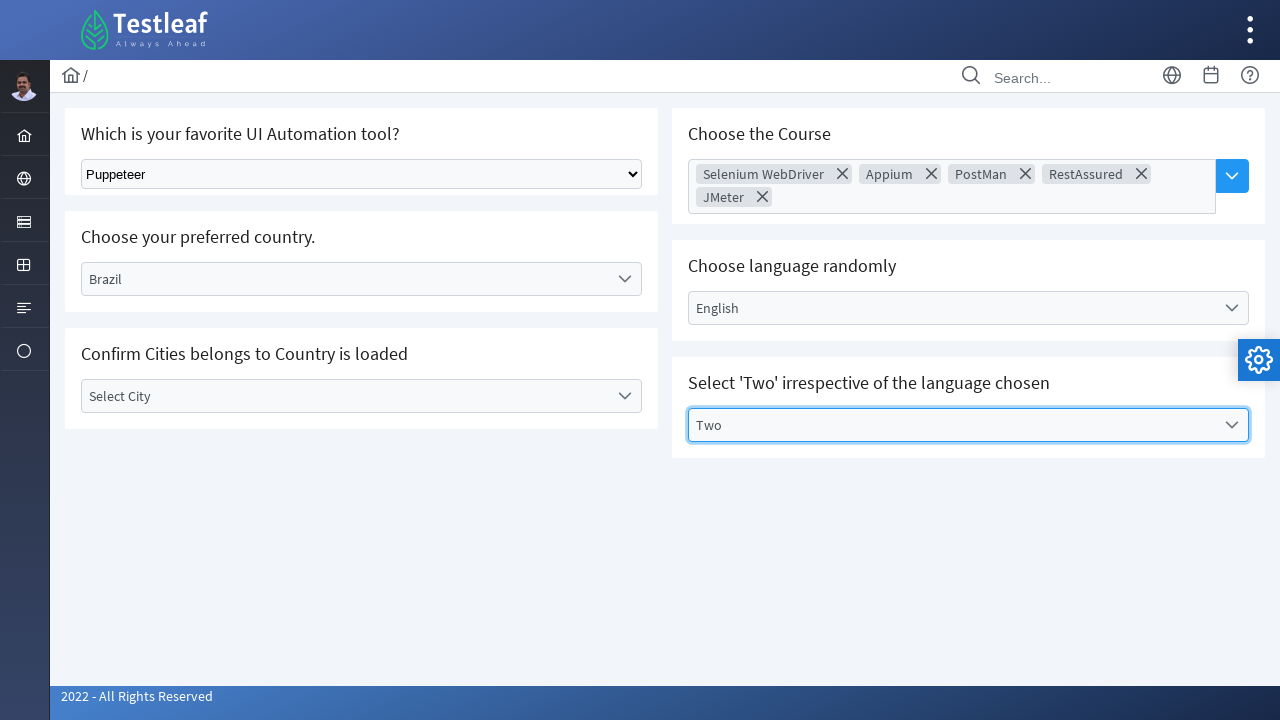